Automates filling out a Panda Express customer satisfaction survey by entering a survey code from a receipt, then clicking through all survey pages selecting the first option for each question.

Starting URL: https://www.pandaguestexperience.com/

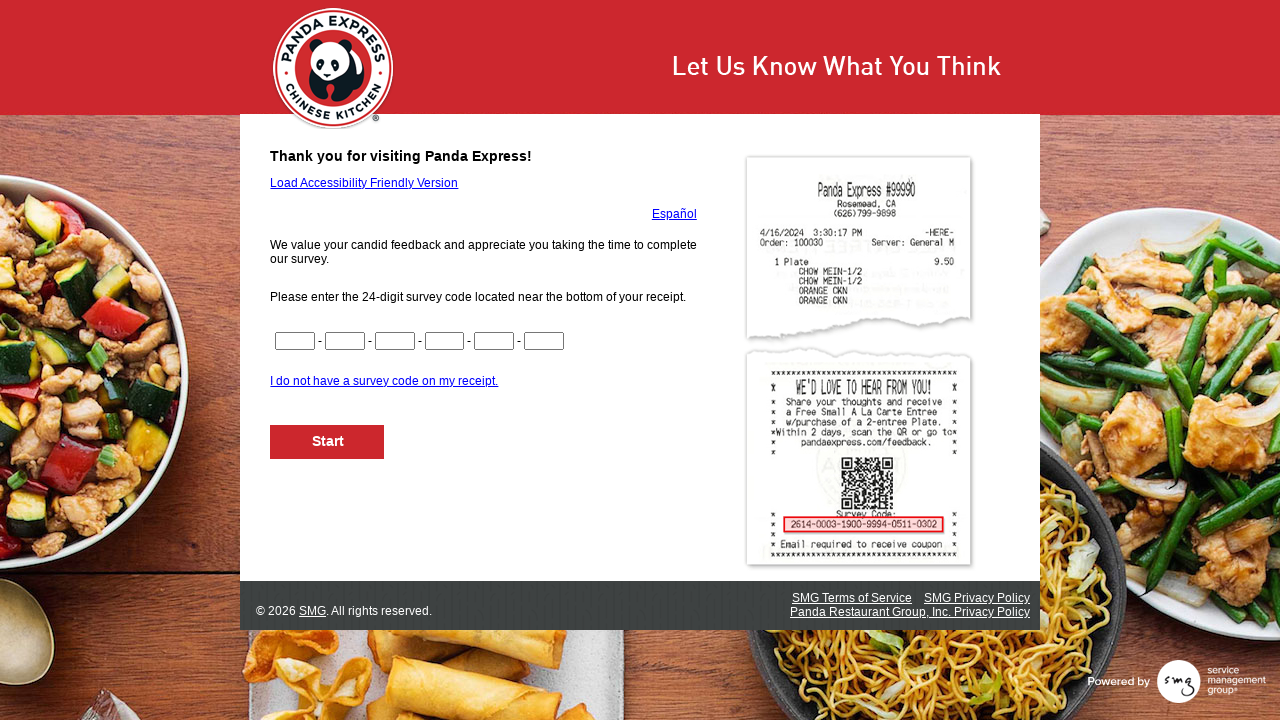

Filled survey code part 1 with '1234' on input[name='CN1']
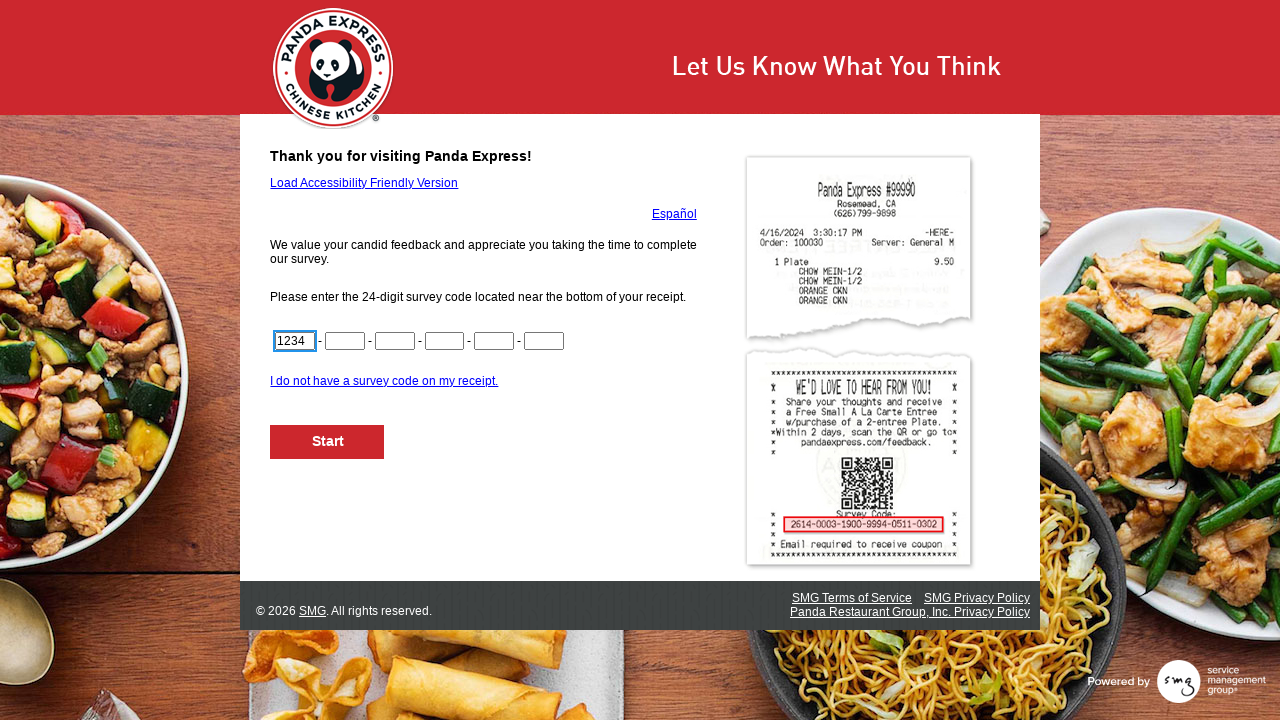

Filled survey code part 2 with '5678' on input[name='CN2']
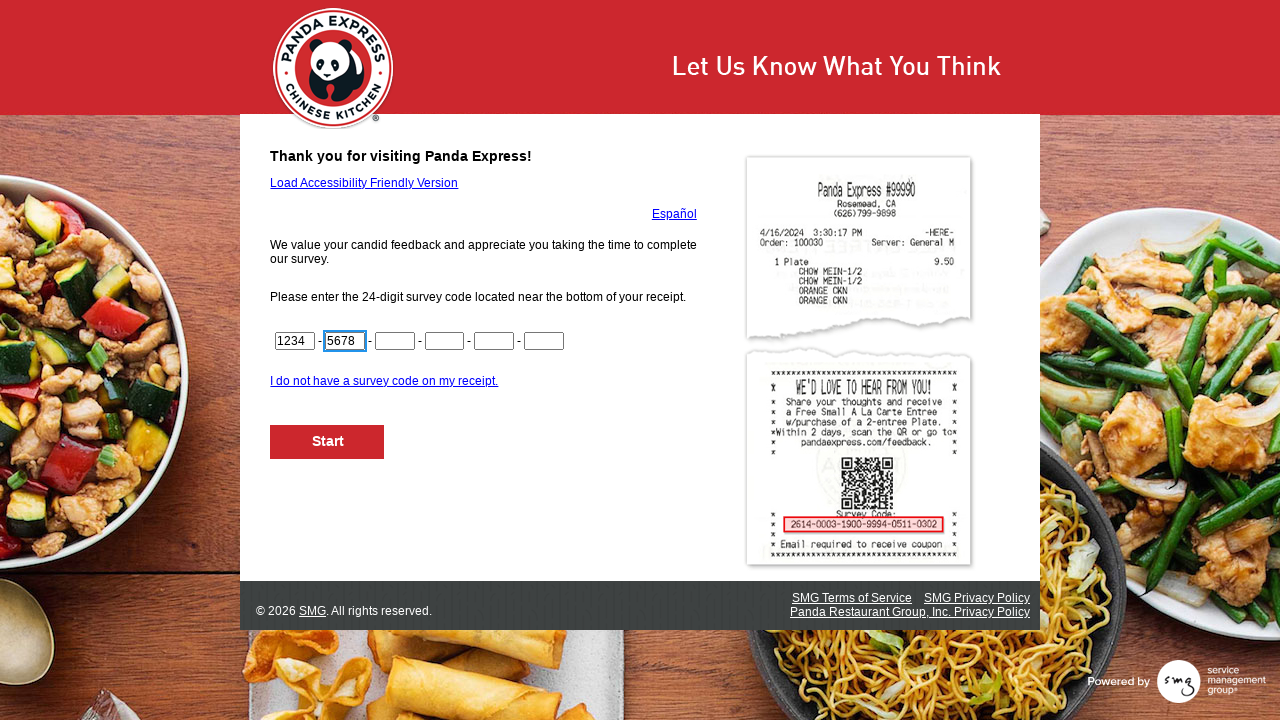

Filled survey code part 3 with '9012' on input[name='CN3']
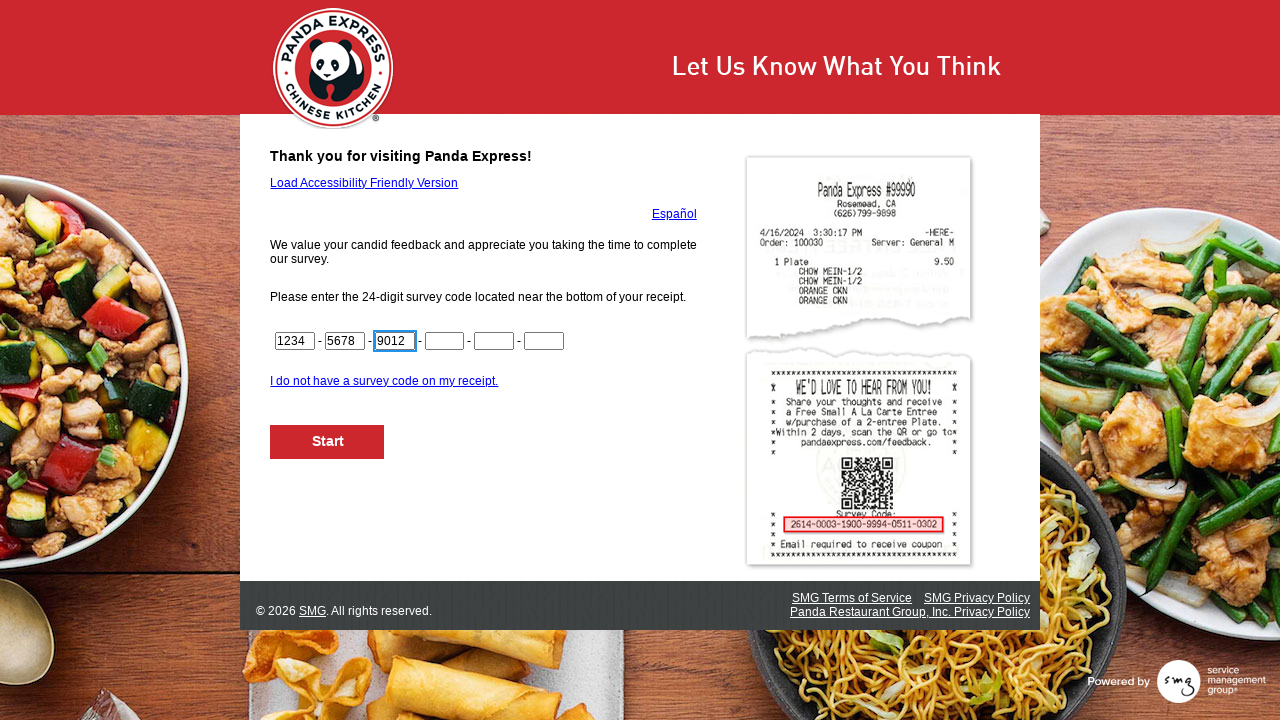

Filled survey code part 4 with '3456' on input[name='CN4']
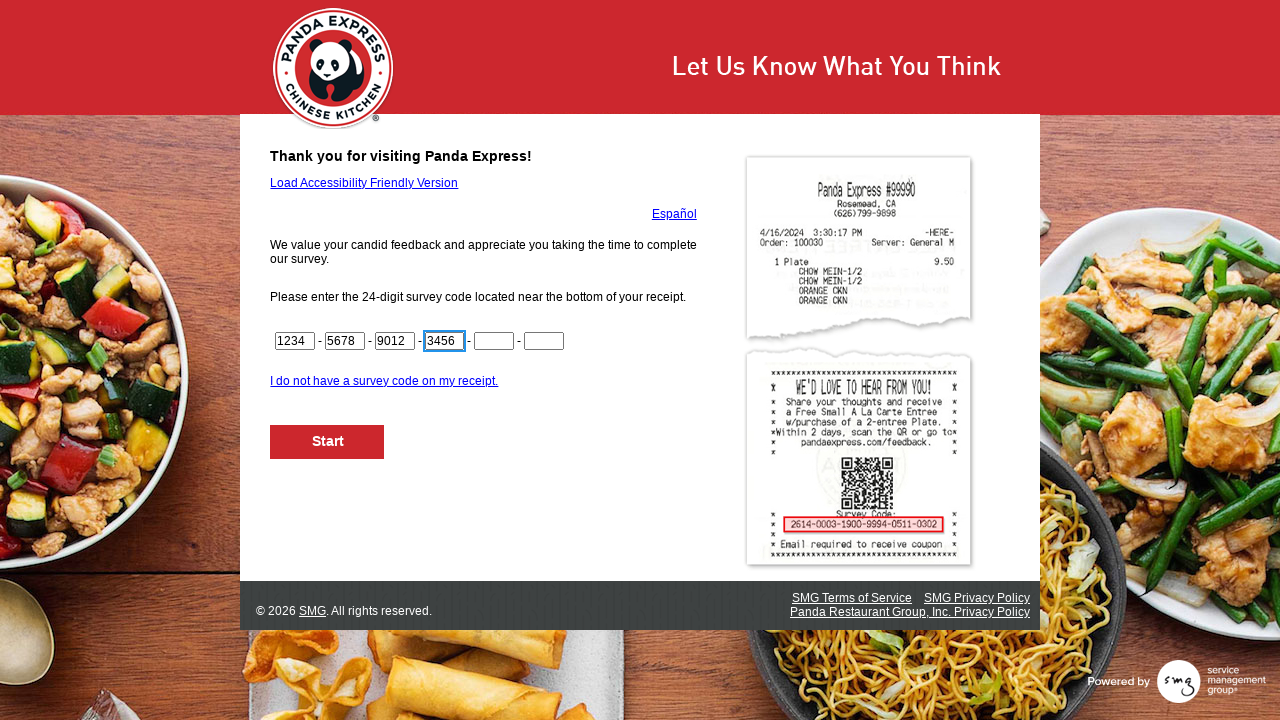

Filled survey code part 5 with '7890' on input[name='CN5']
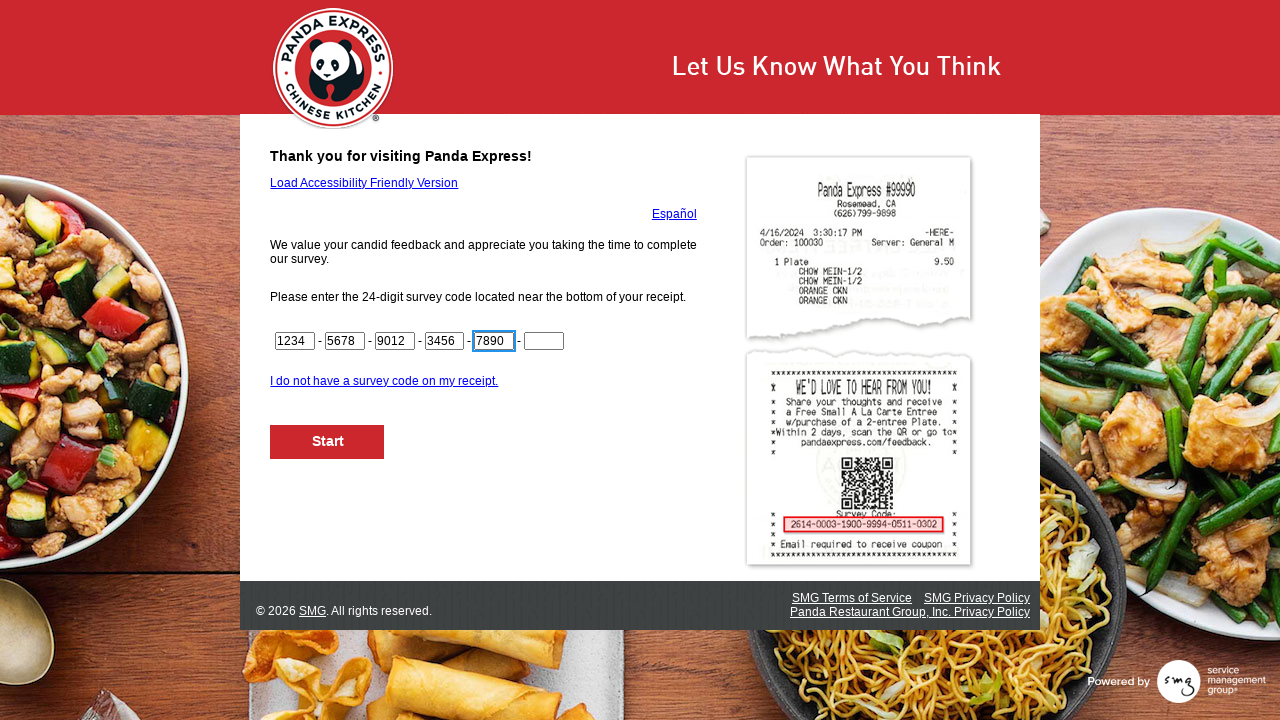

Filled survey code suffix with '42' on input[name='CN6']
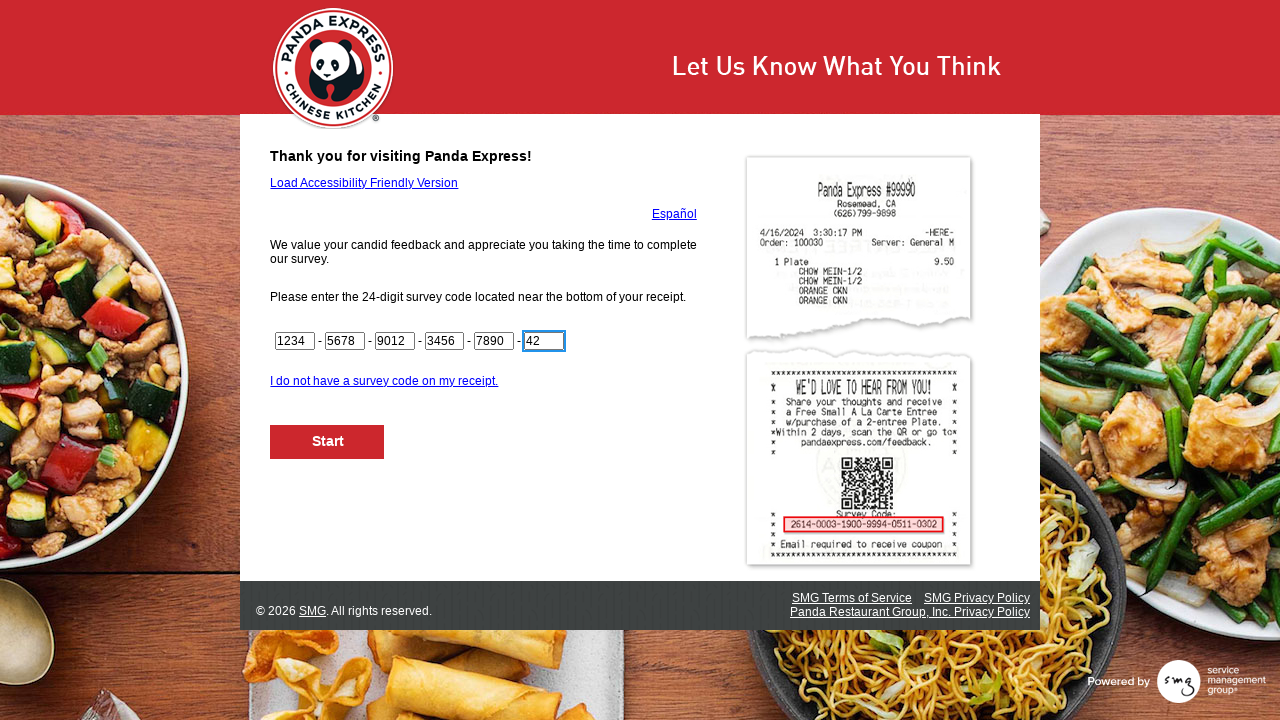

Clicked Next button to submit survey code at (328, 442) on #NextButton
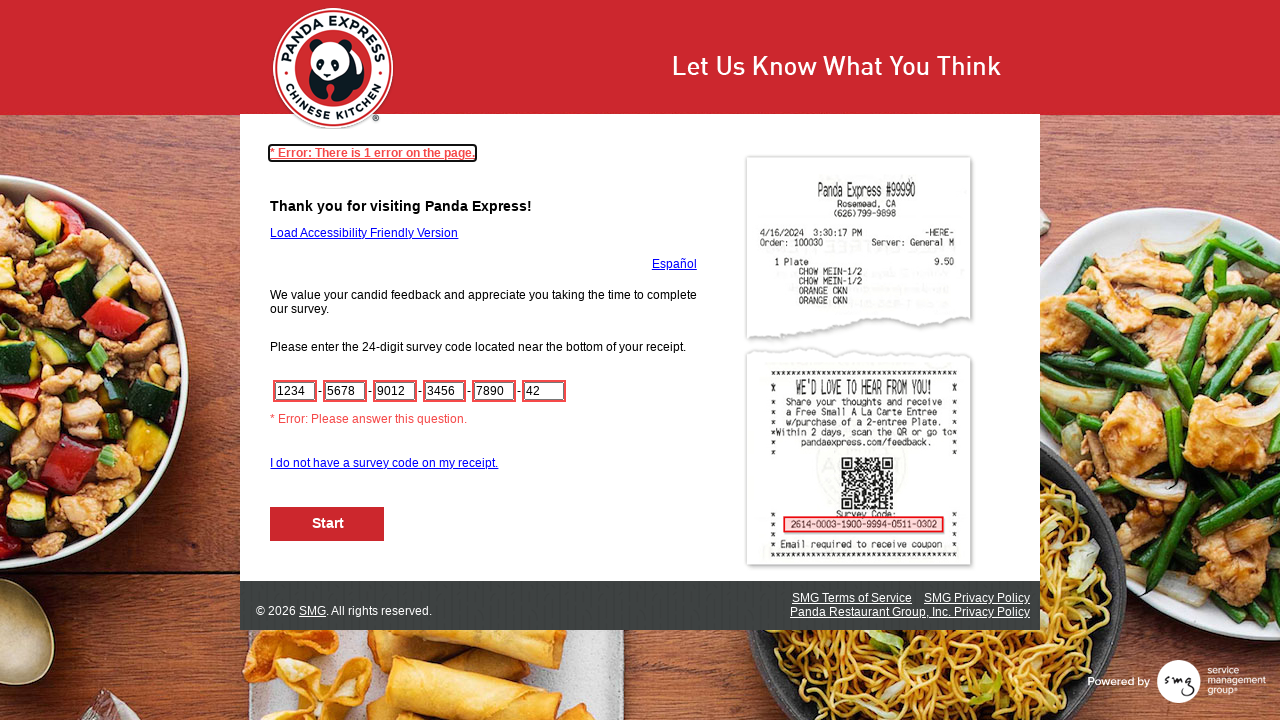

Waited for survey page to load
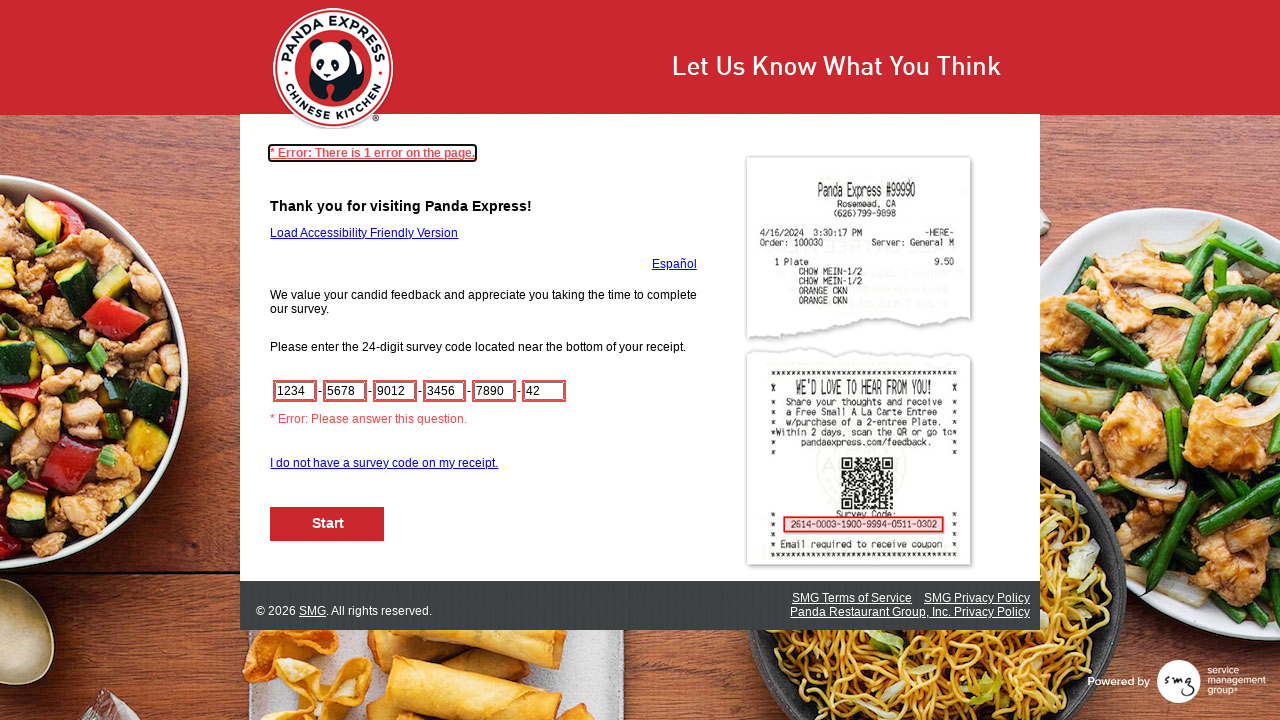

Clicked Next button to proceed to next survey page at (328, 524) on #NextButton >> nth=0
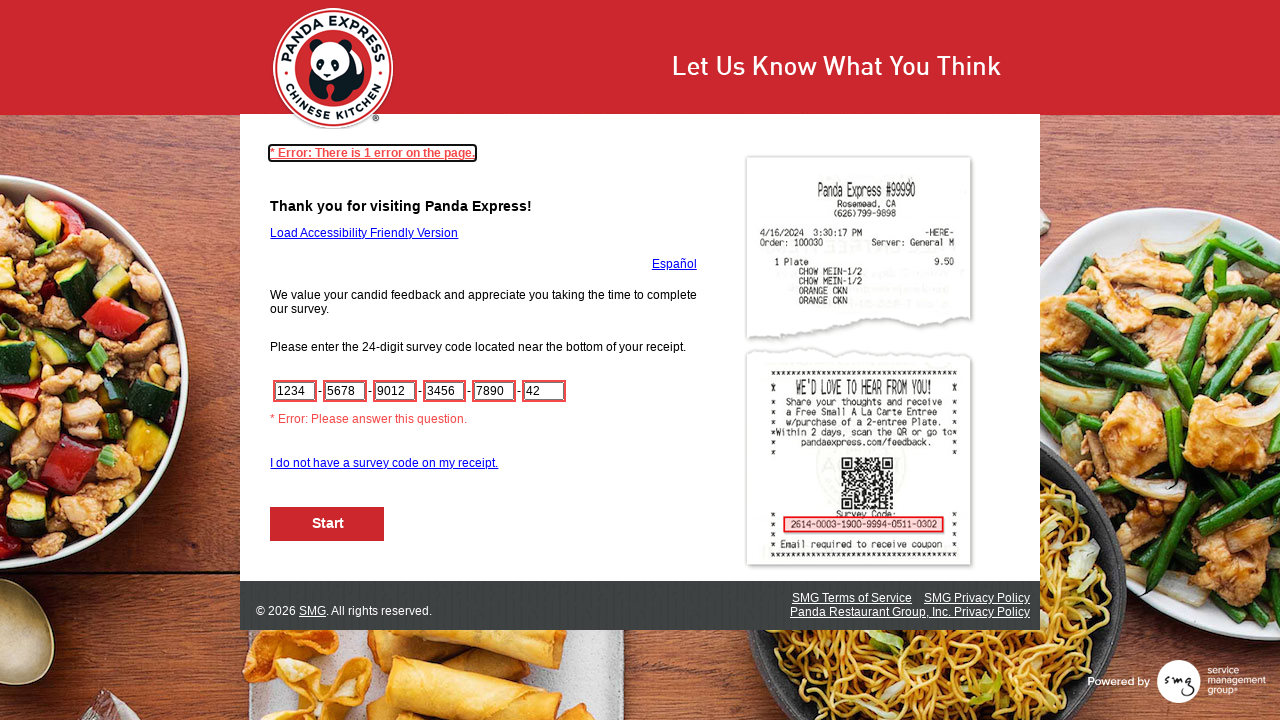

Waited for survey page to load
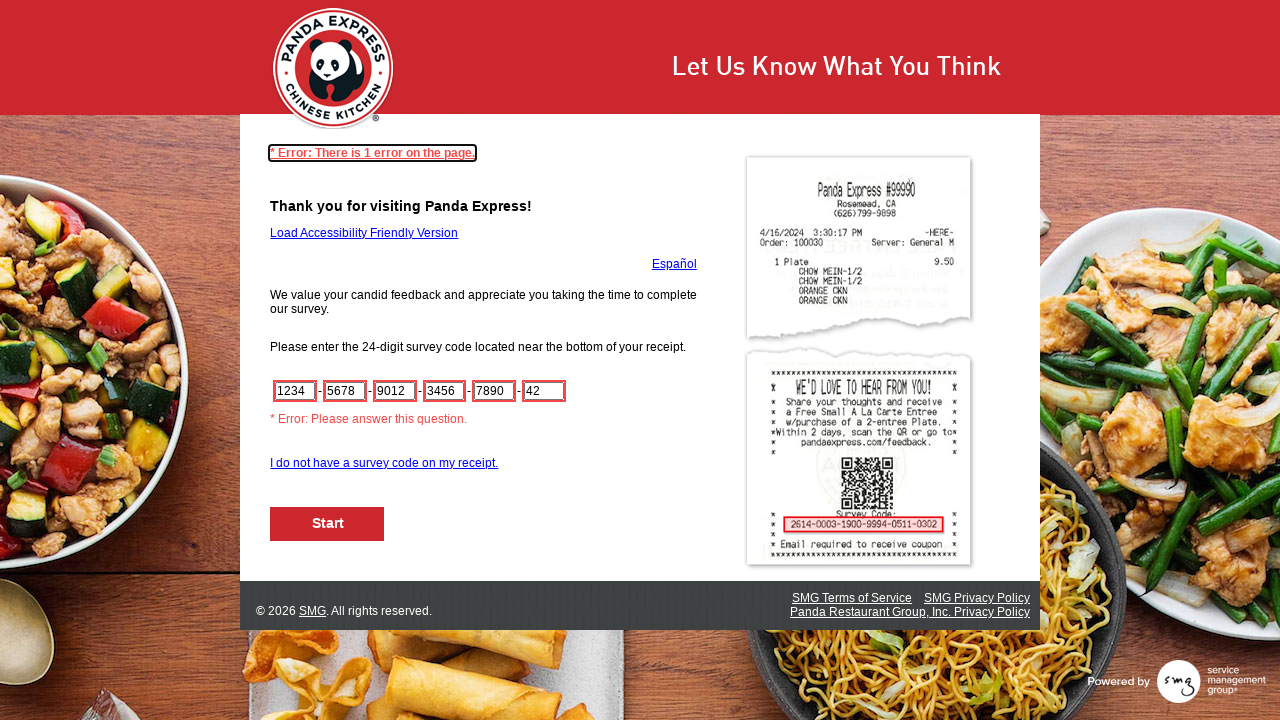

Clicked Next button to proceed to next survey page at (328, 524) on #NextButton >> nth=0
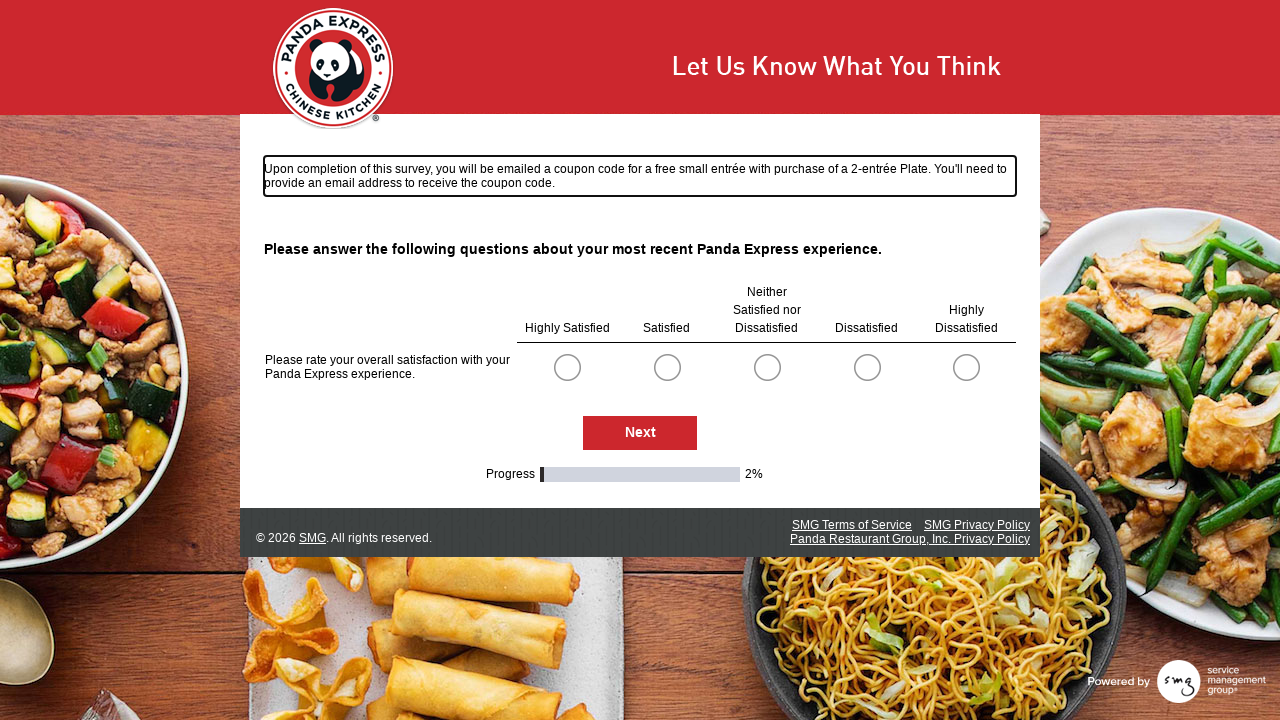

Waited for survey page to load
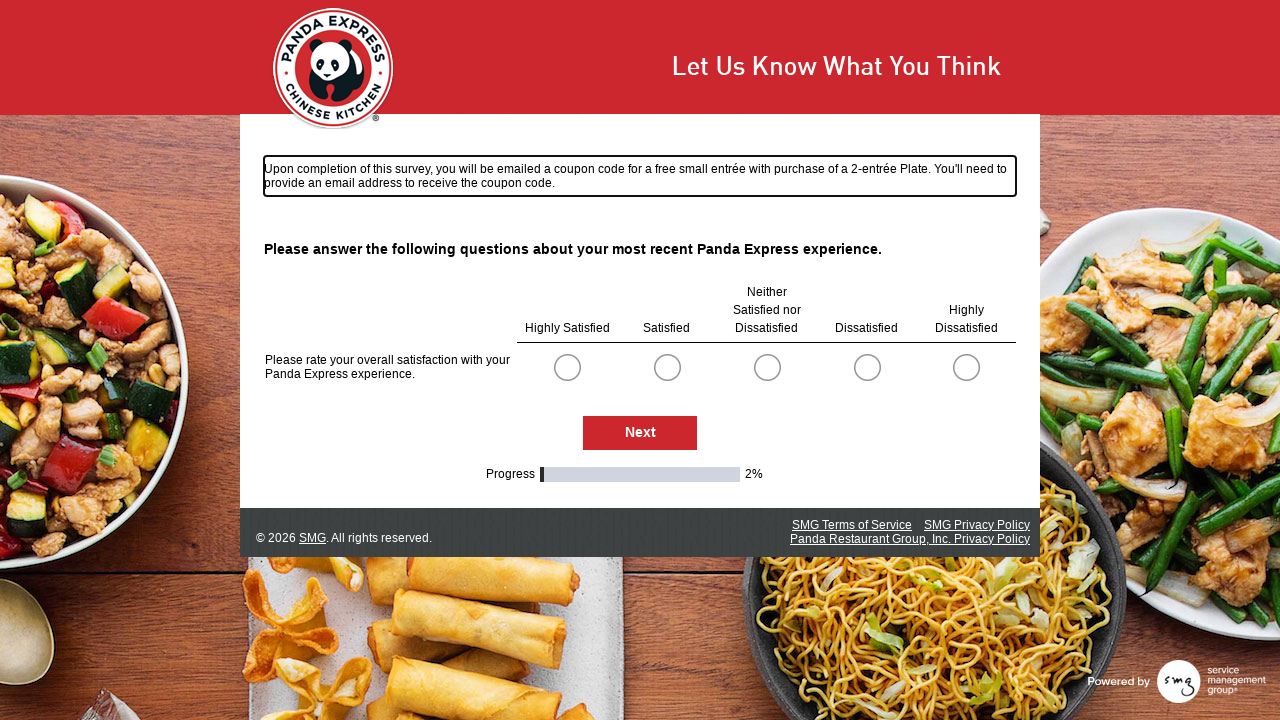

Clicked first option (radio button 0) in question group at (567, 367) on .radioSimpleInput >> nth=0
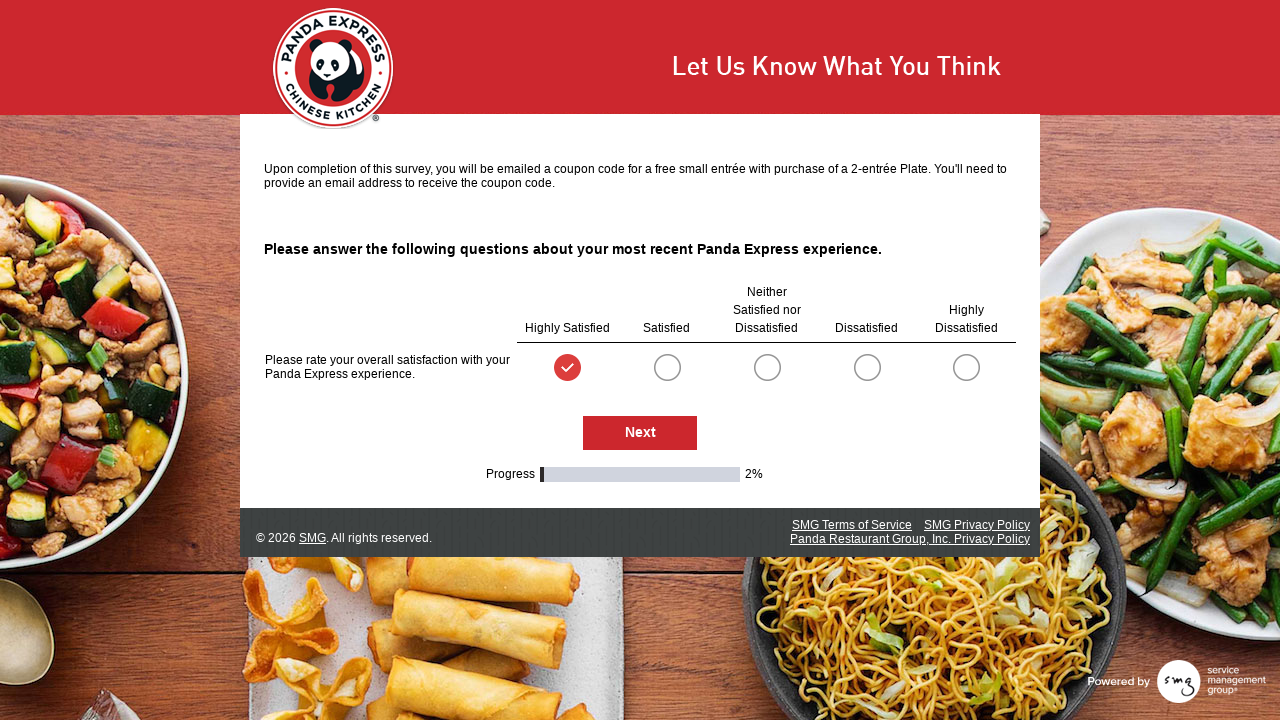

Clicked Next button to proceed to next survey page at (640, 433) on #NextButton >> nth=0
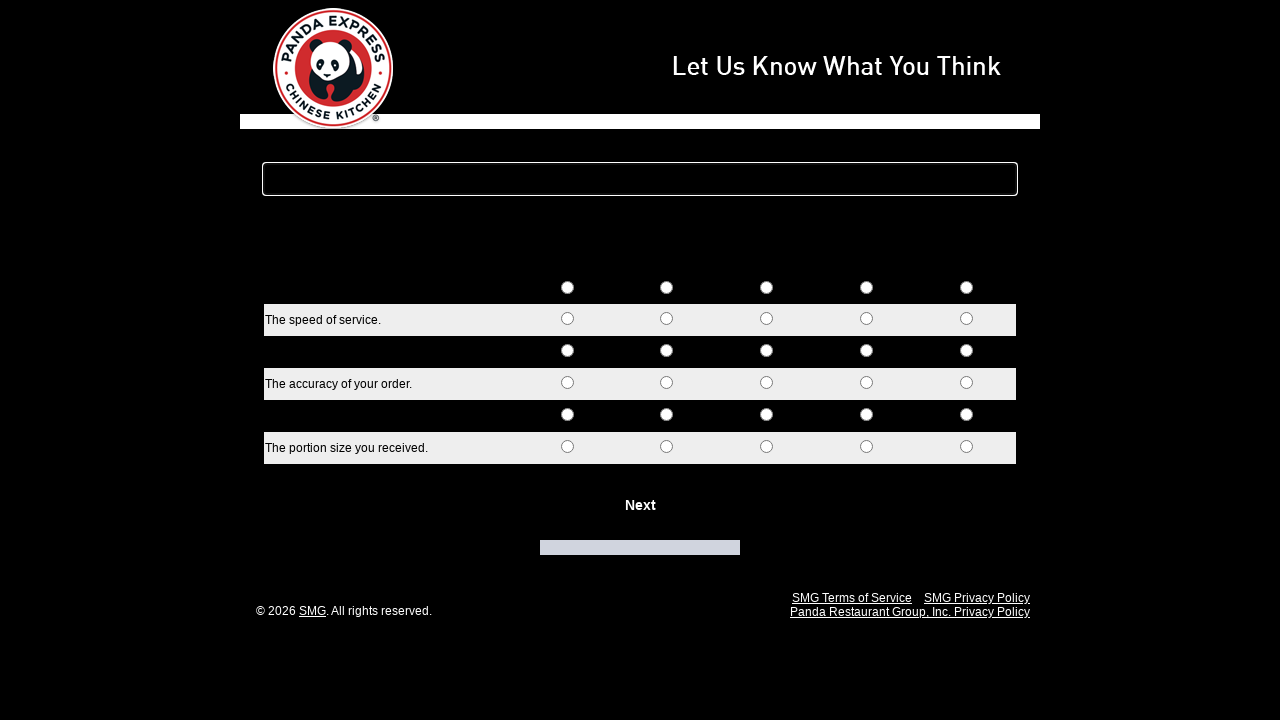

Waited for survey page to load
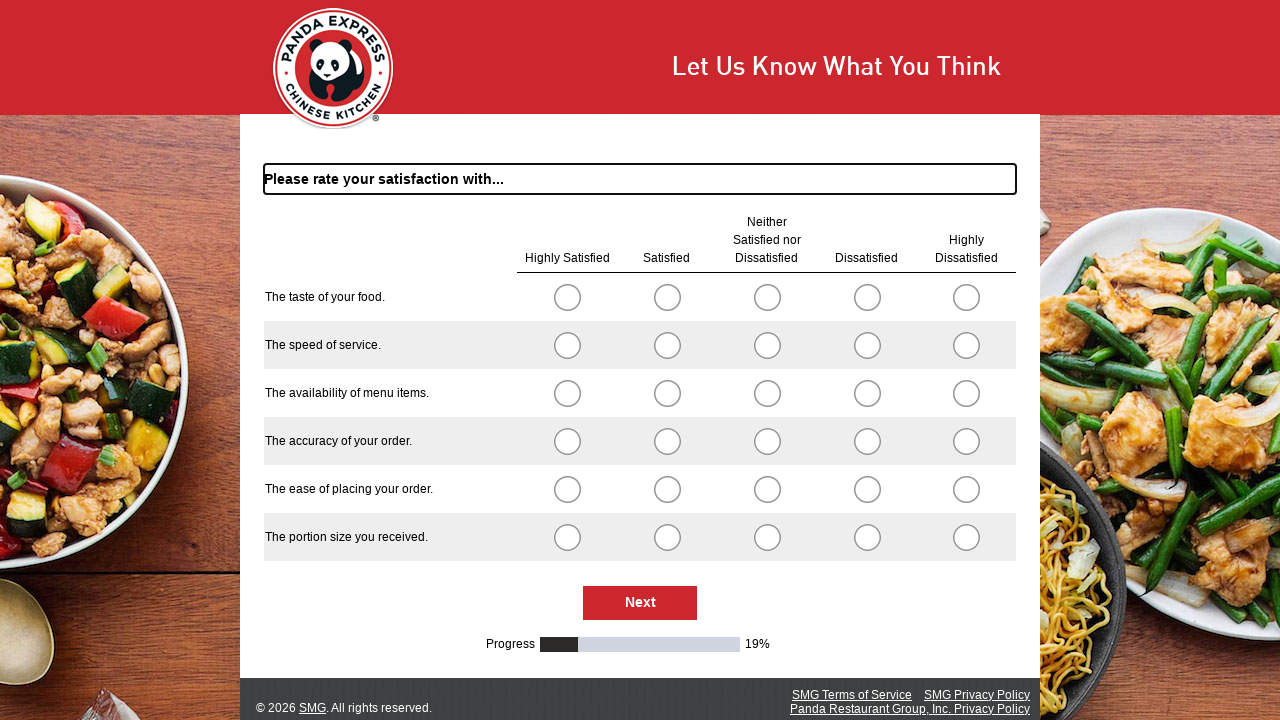

Clicked first option (radio button 0) in question group at (567, 297) on .radioSimpleInput >> nth=0
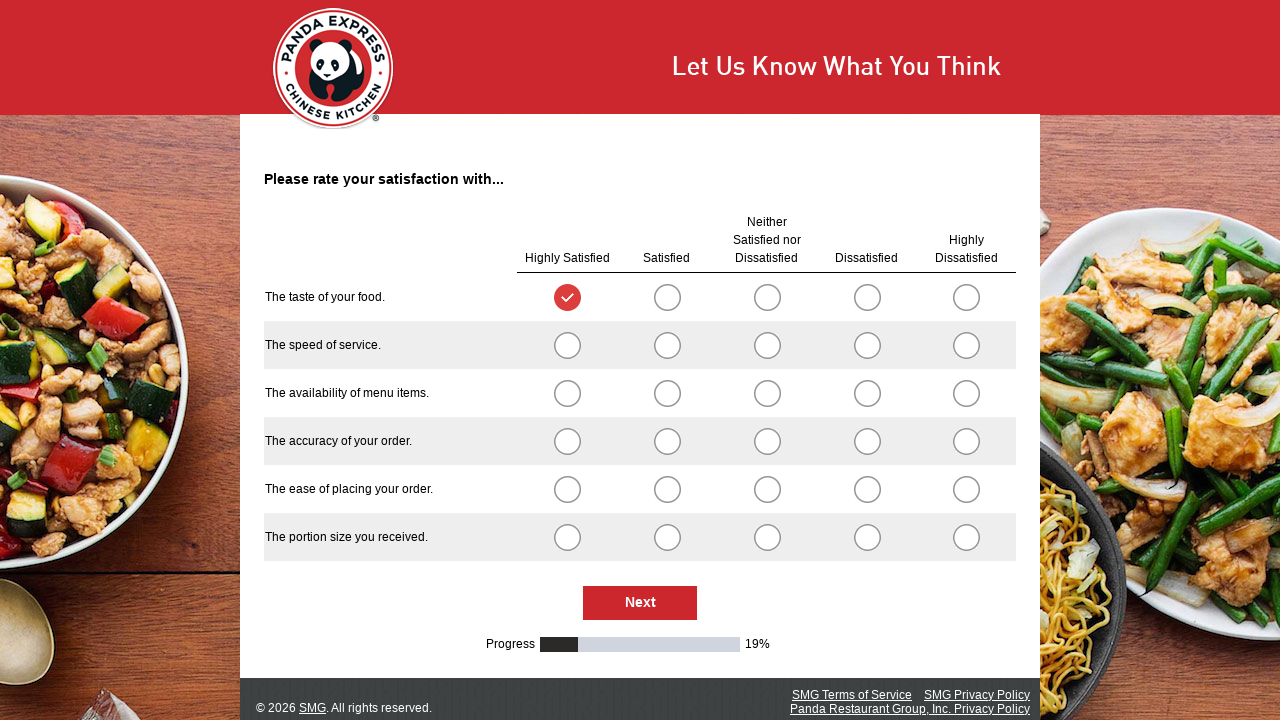

Clicked first option (radio button 5) in question group at (567, 345) on .radioSimpleInput >> nth=5
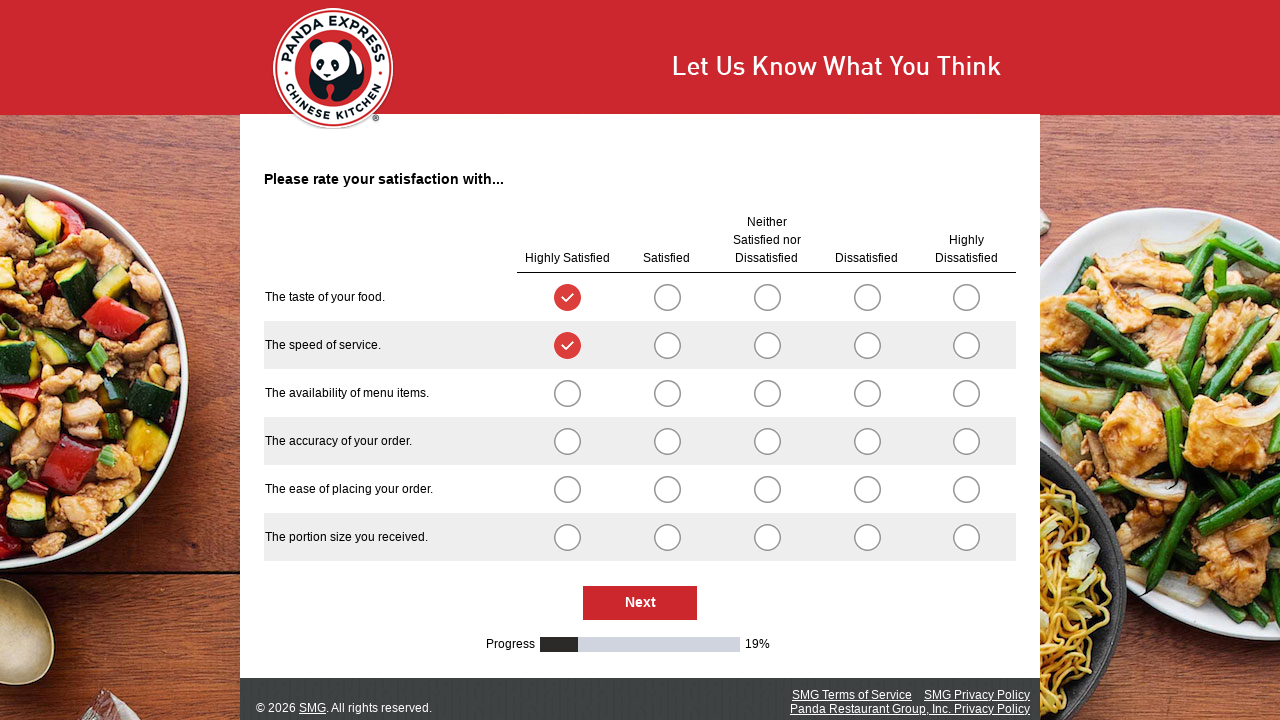

Clicked first option (radio button 10) in question group at (567, 393) on .radioSimpleInput >> nth=10
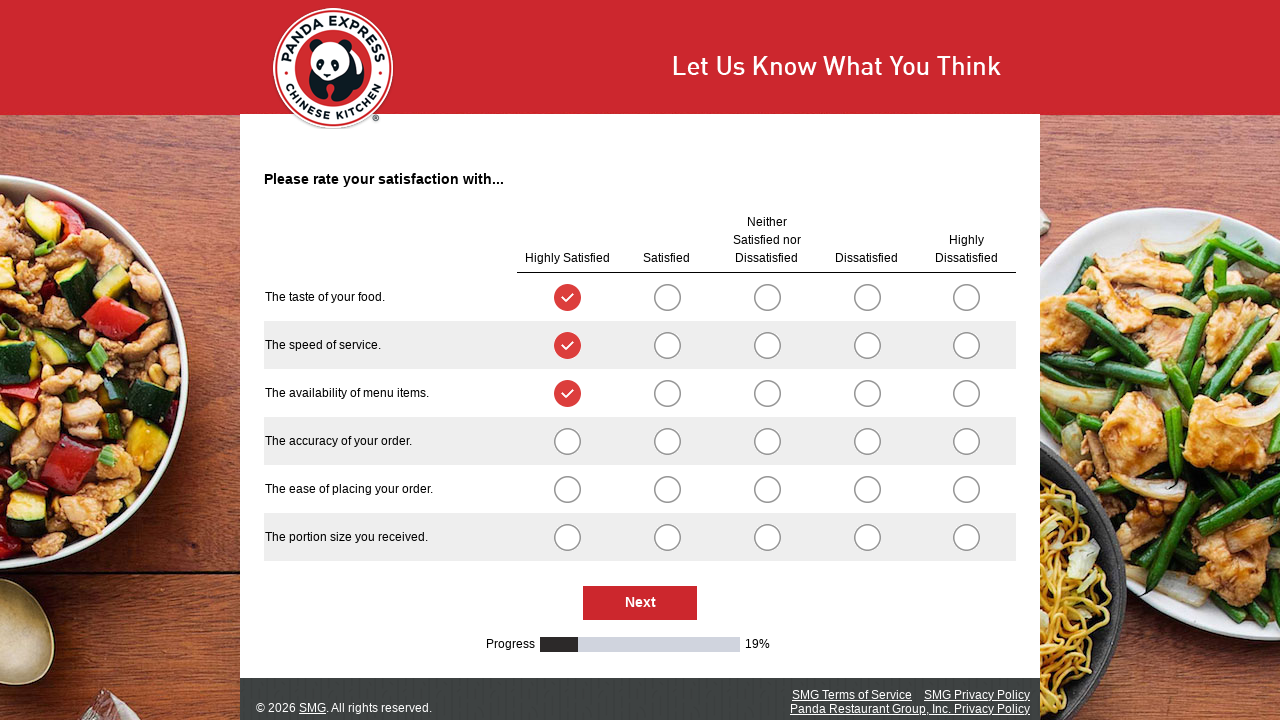

Clicked first option (radio button 15) in question group at (567, 441) on .radioSimpleInput >> nth=15
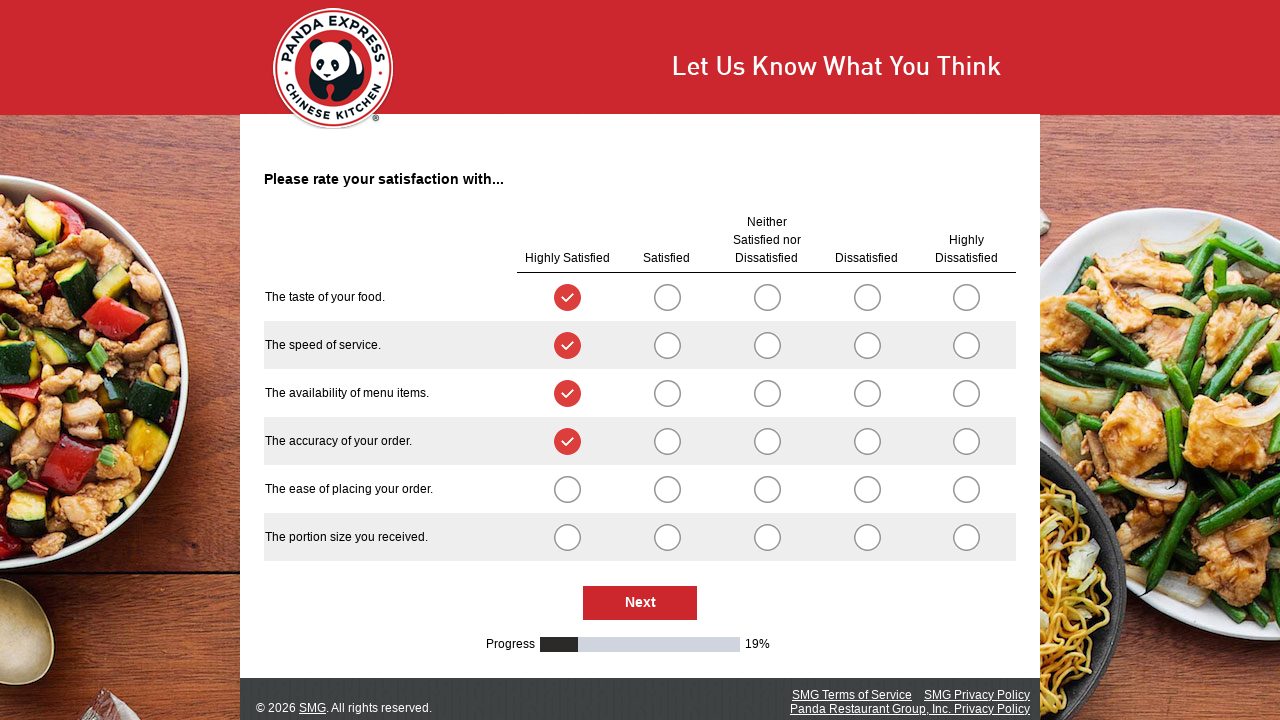

Clicked first option (radio button 20) in question group at (567, 489) on .radioSimpleInput >> nth=20
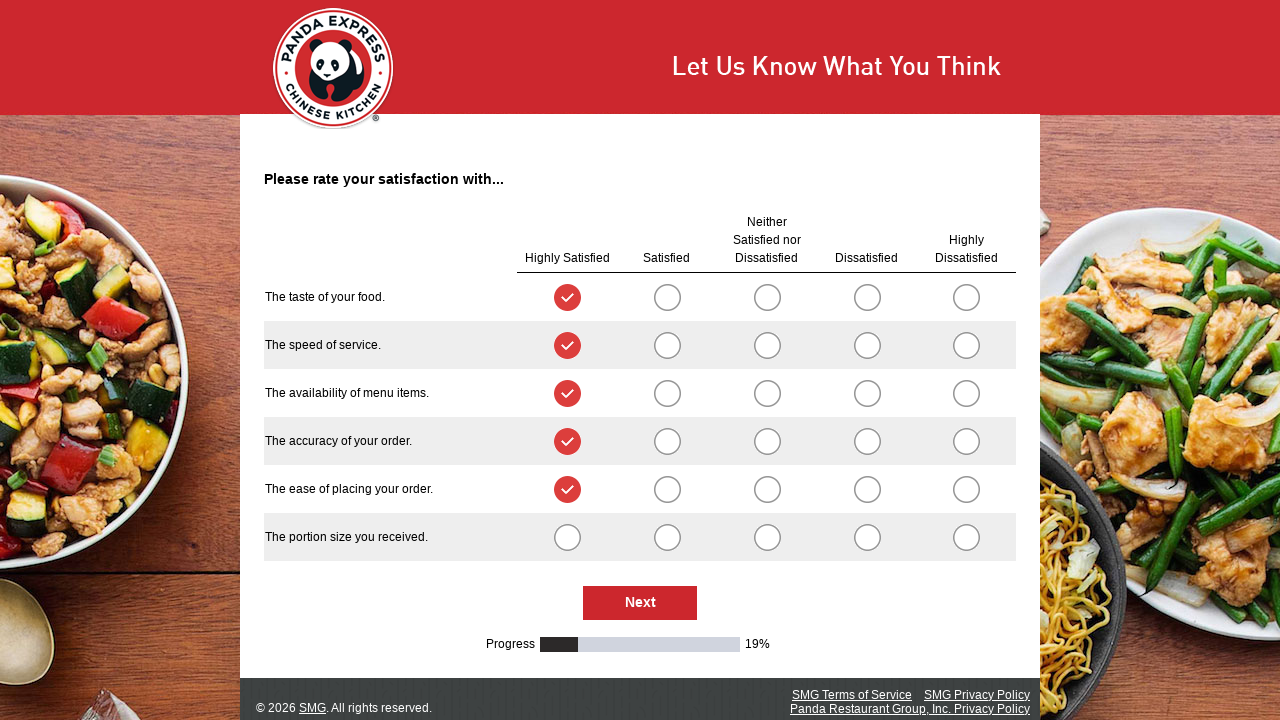

Clicked first option (radio button 25) in question group at (567, 537) on .radioSimpleInput >> nth=25
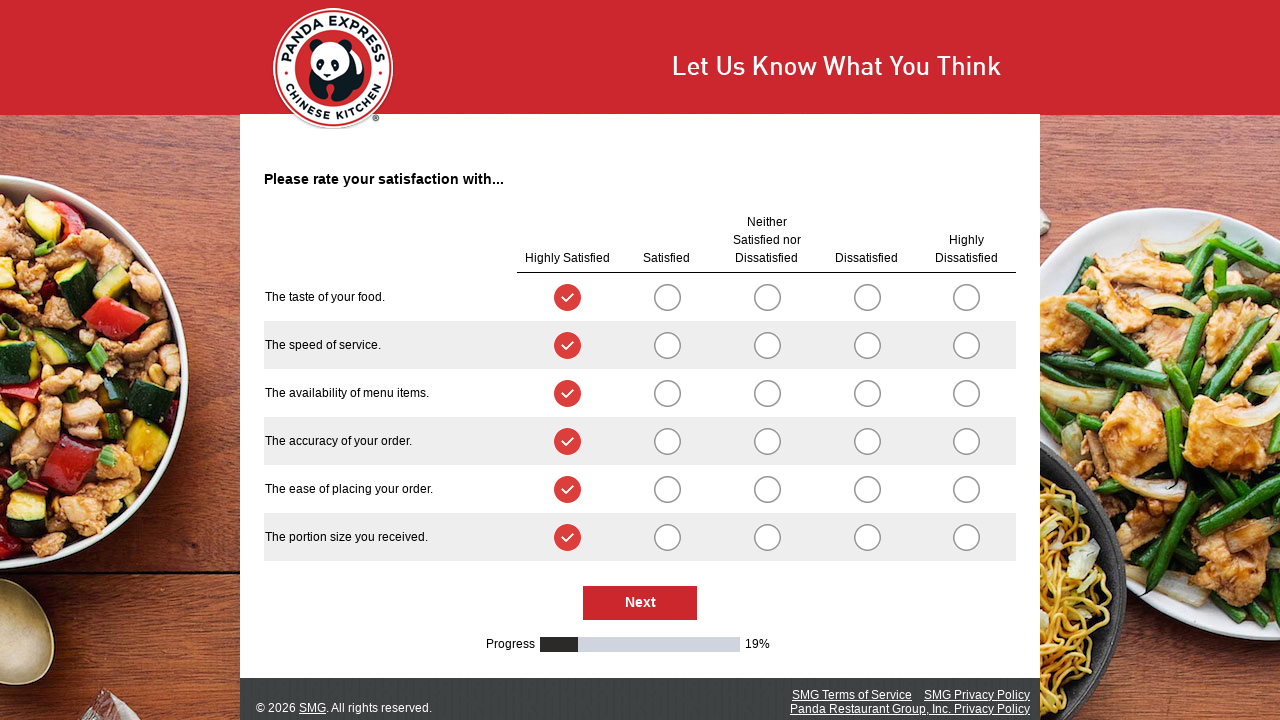

Clicked Next button to proceed to next survey page at (640, 603) on #NextButton >> nth=0
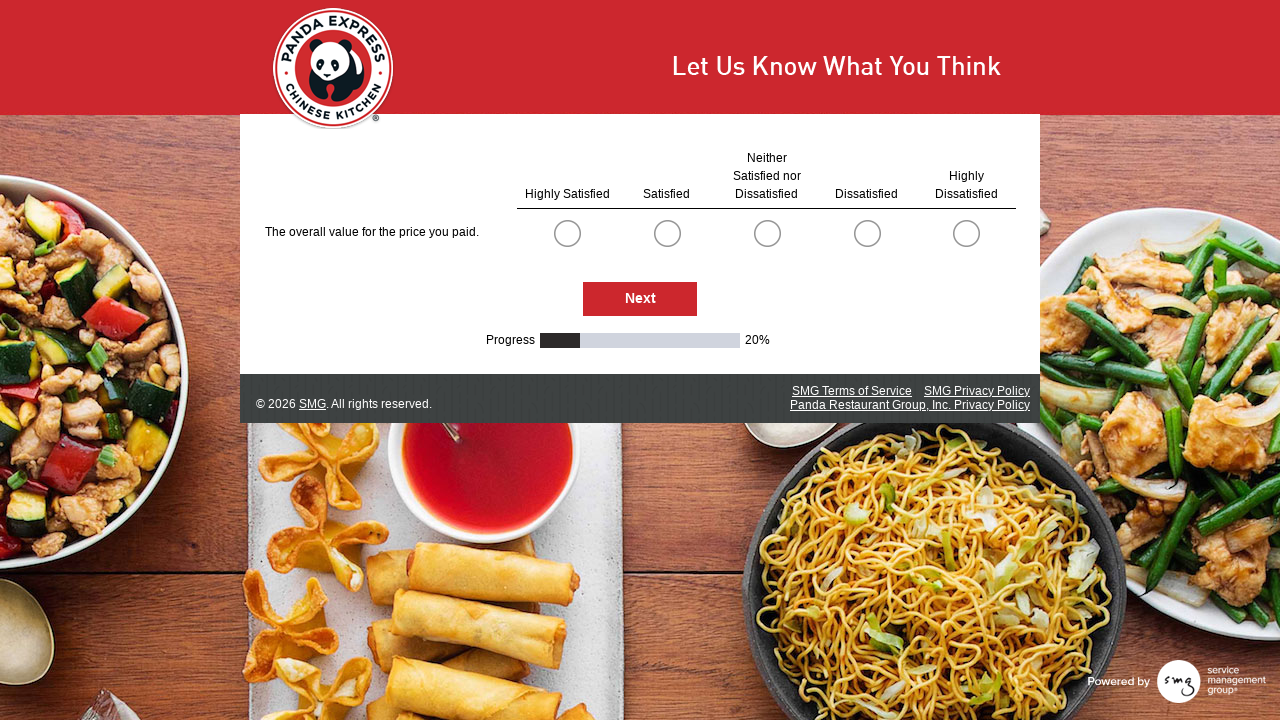

Waited for survey page to load
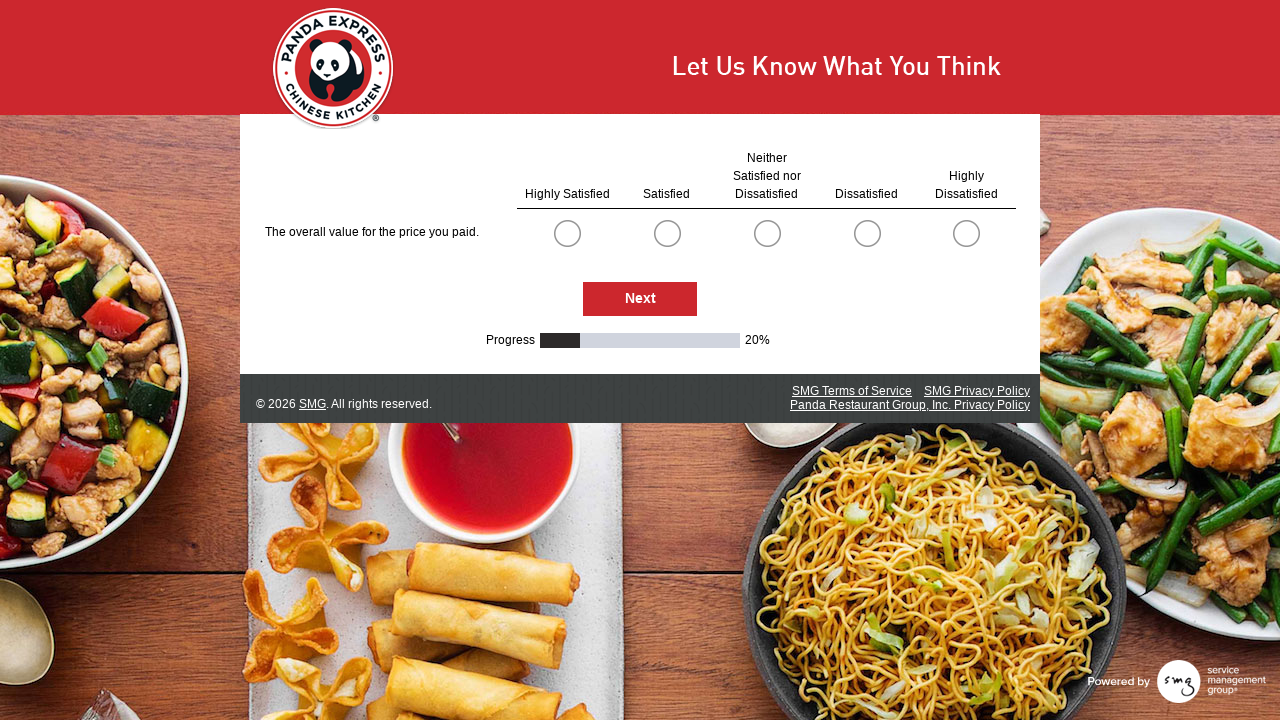

Clicked first option (radio button 0) in question group at (567, 233) on .radioSimpleInput >> nth=0
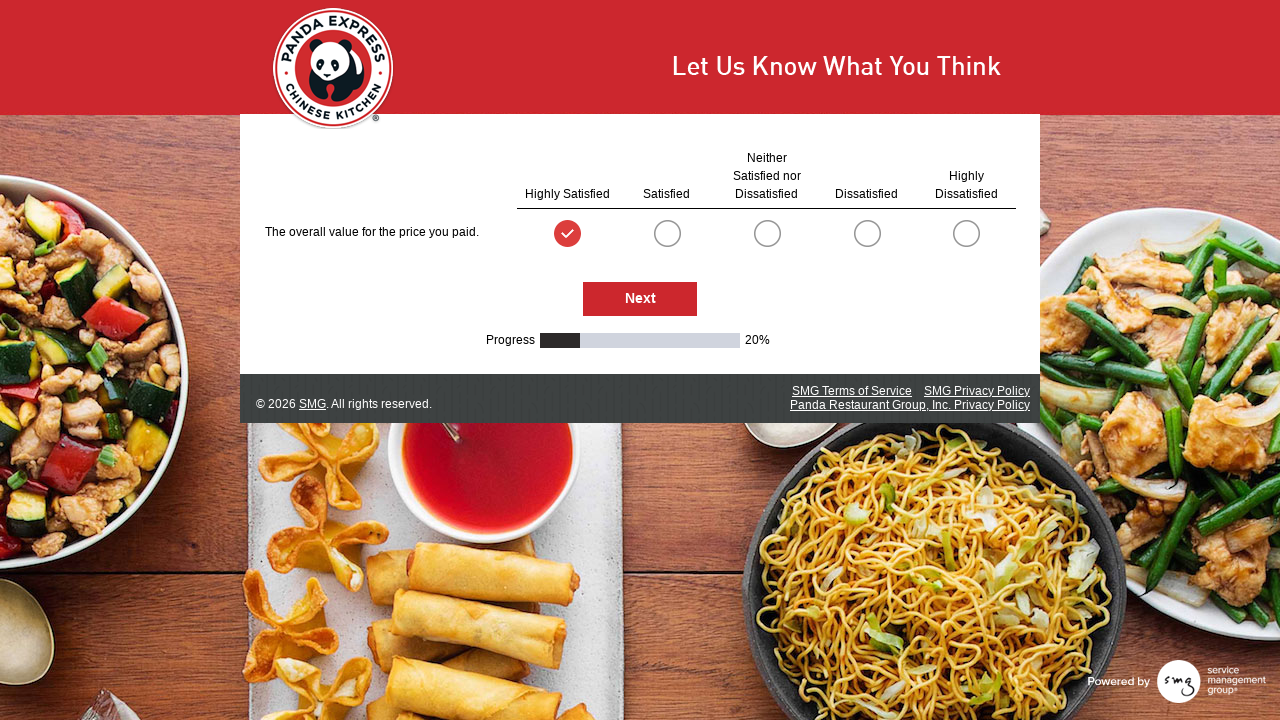

Clicked Next button to proceed to next survey page at (640, 299) on #NextButton >> nth=0
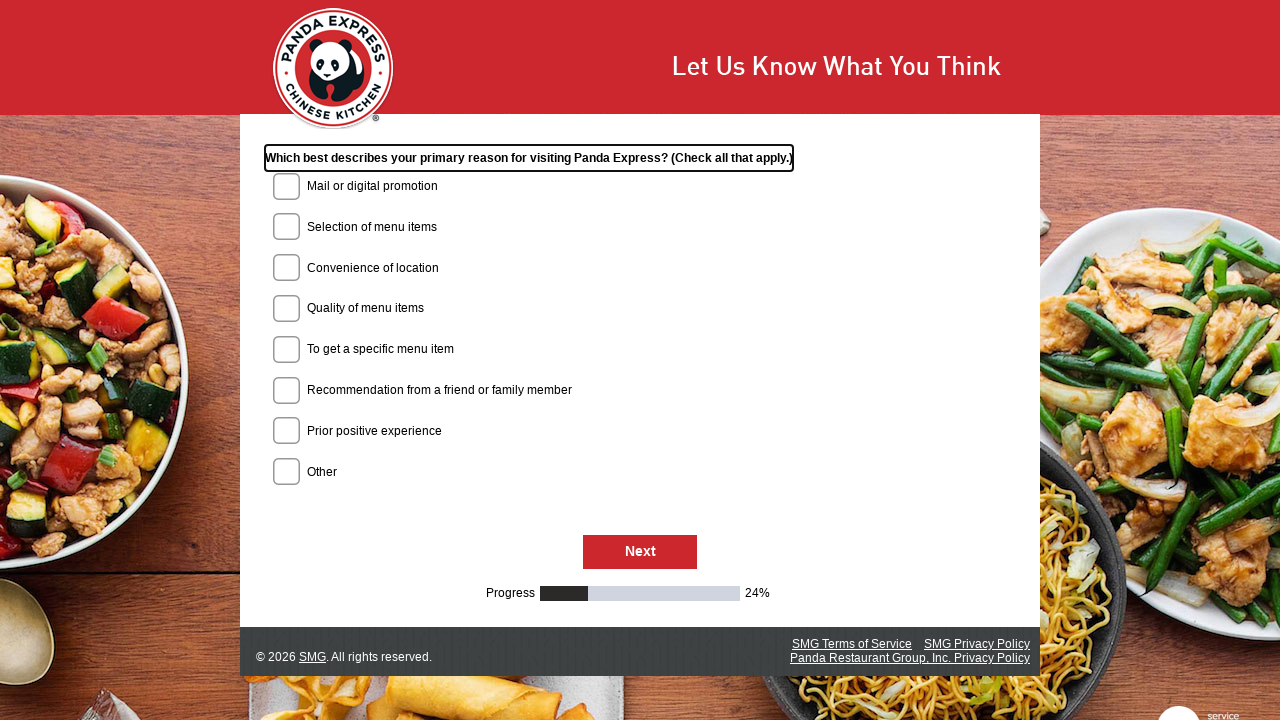

Waited for survey page to load
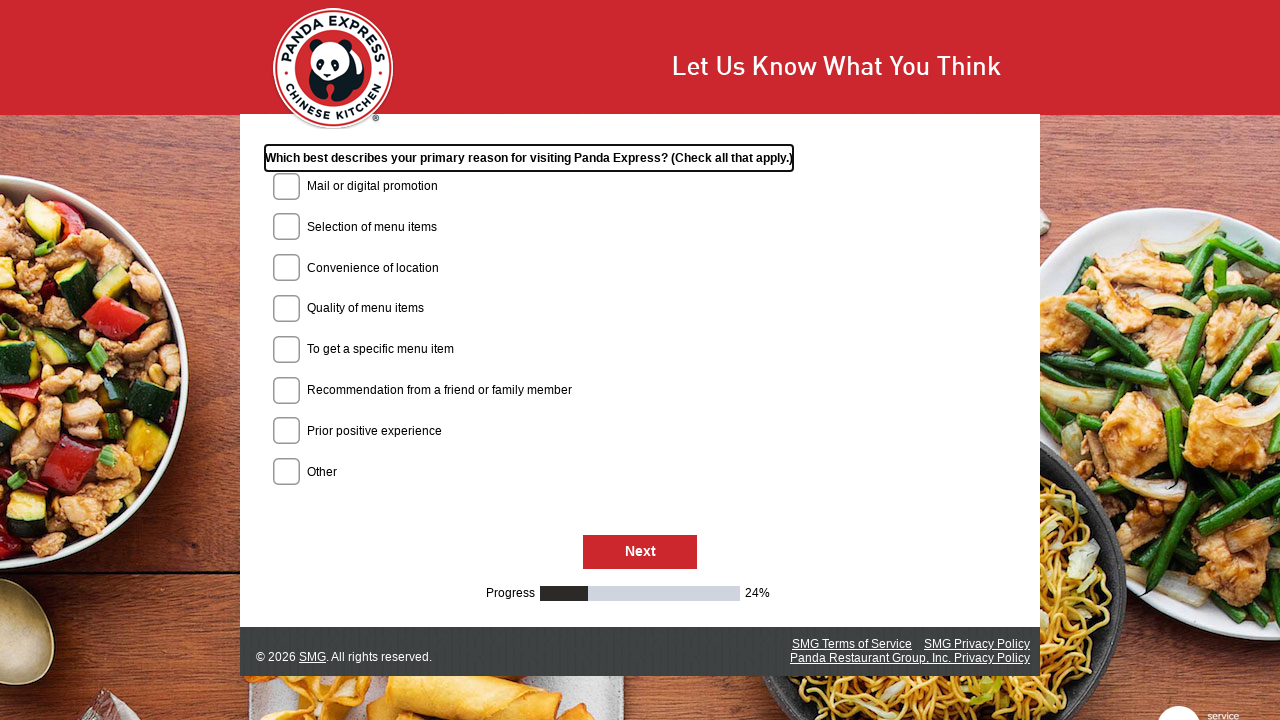

Clicked Next button to proceed to next survey page at (640, 553) on #NextButton >> nth=0
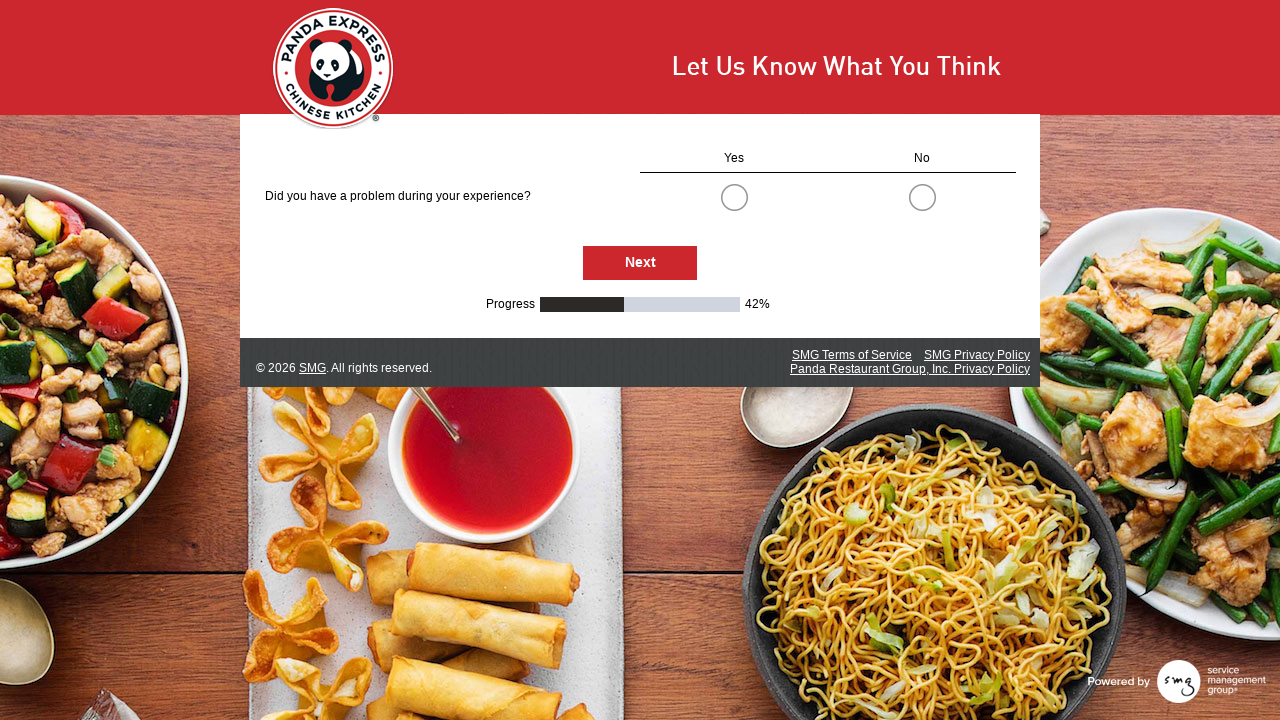

Waited for survey page to load
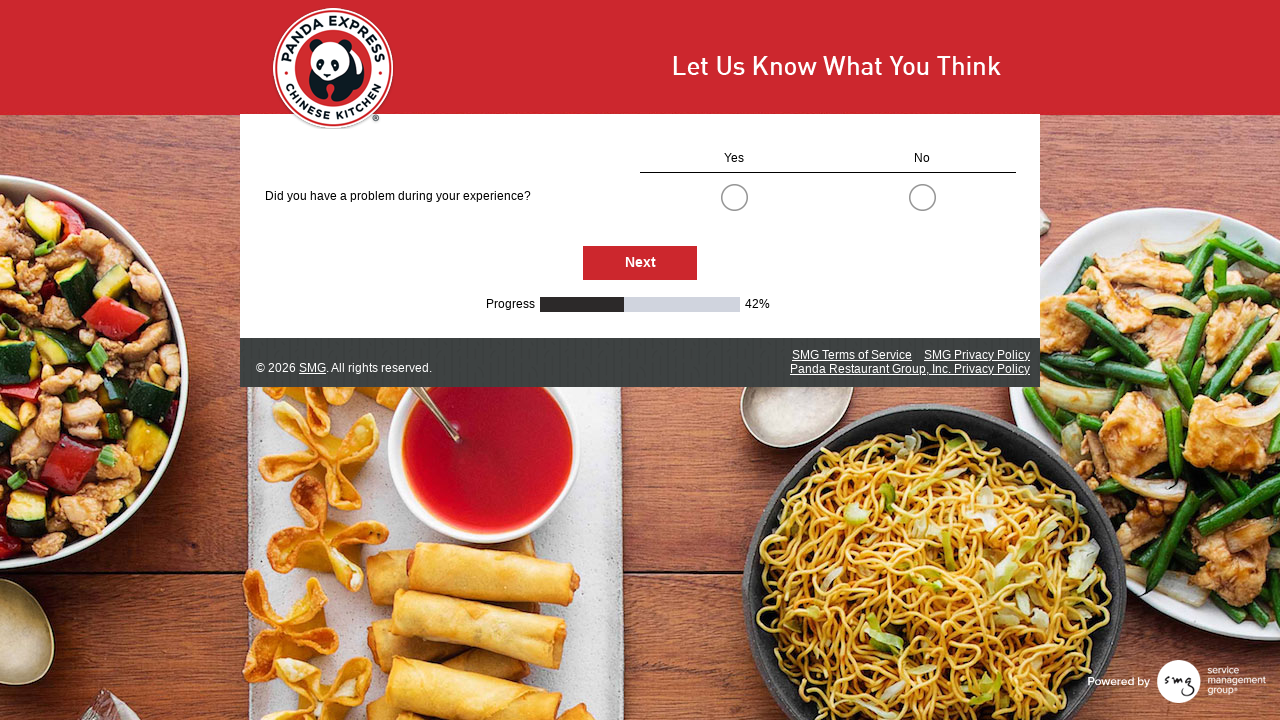

Clicked first option (radio button 0) in question group at (734, 197) on .radioSimpleInput >> nth=0
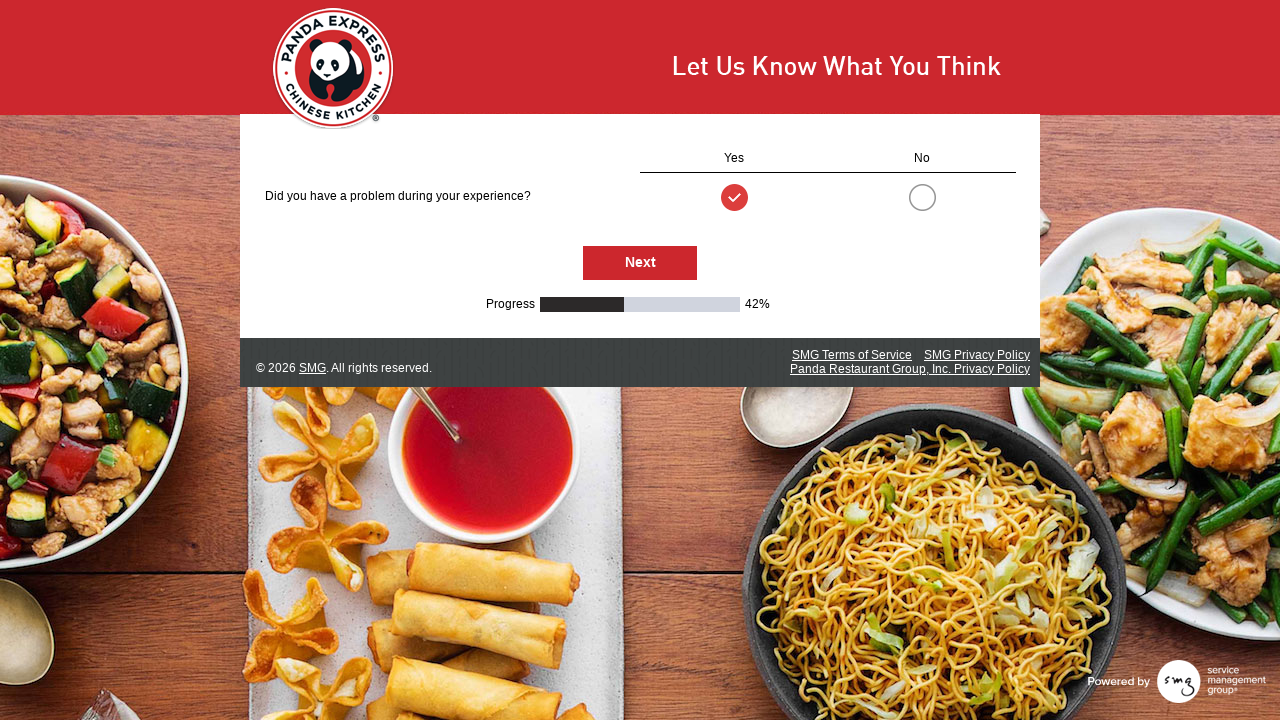

Clicked Next button to proceed to next survey page at (640, 263) on #NextButton >> nth=0
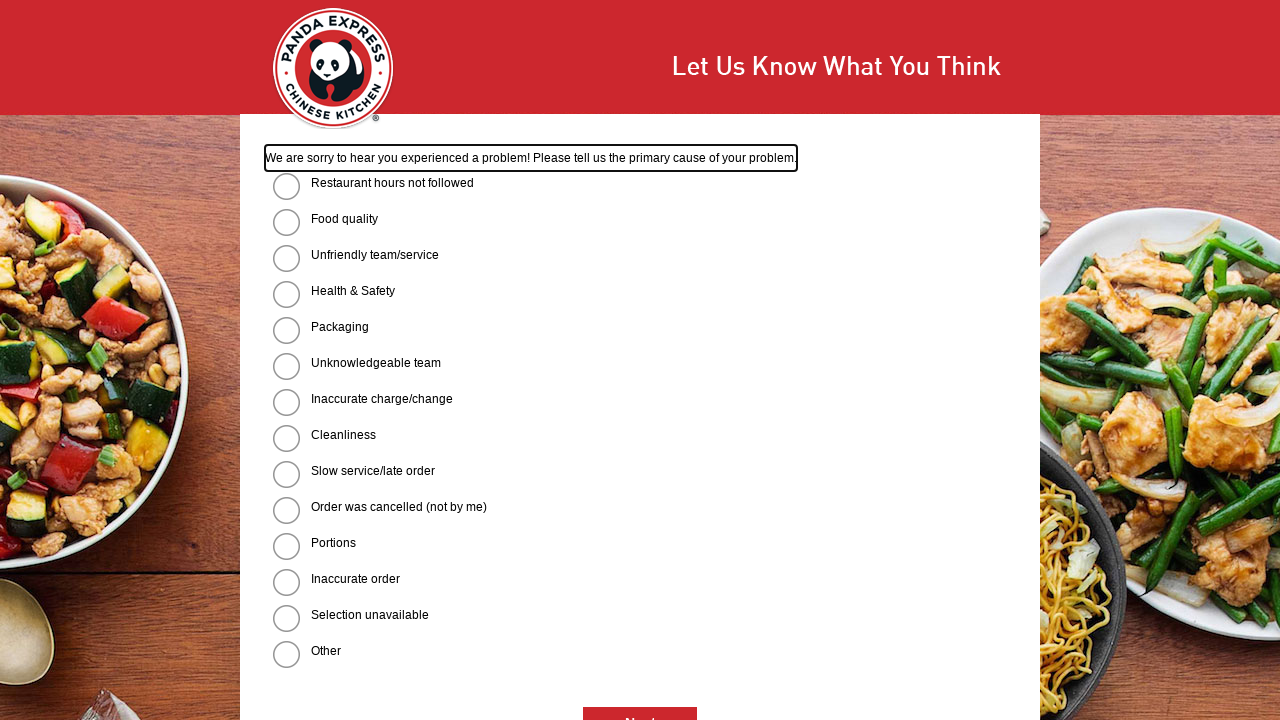

Waited for survey page to load
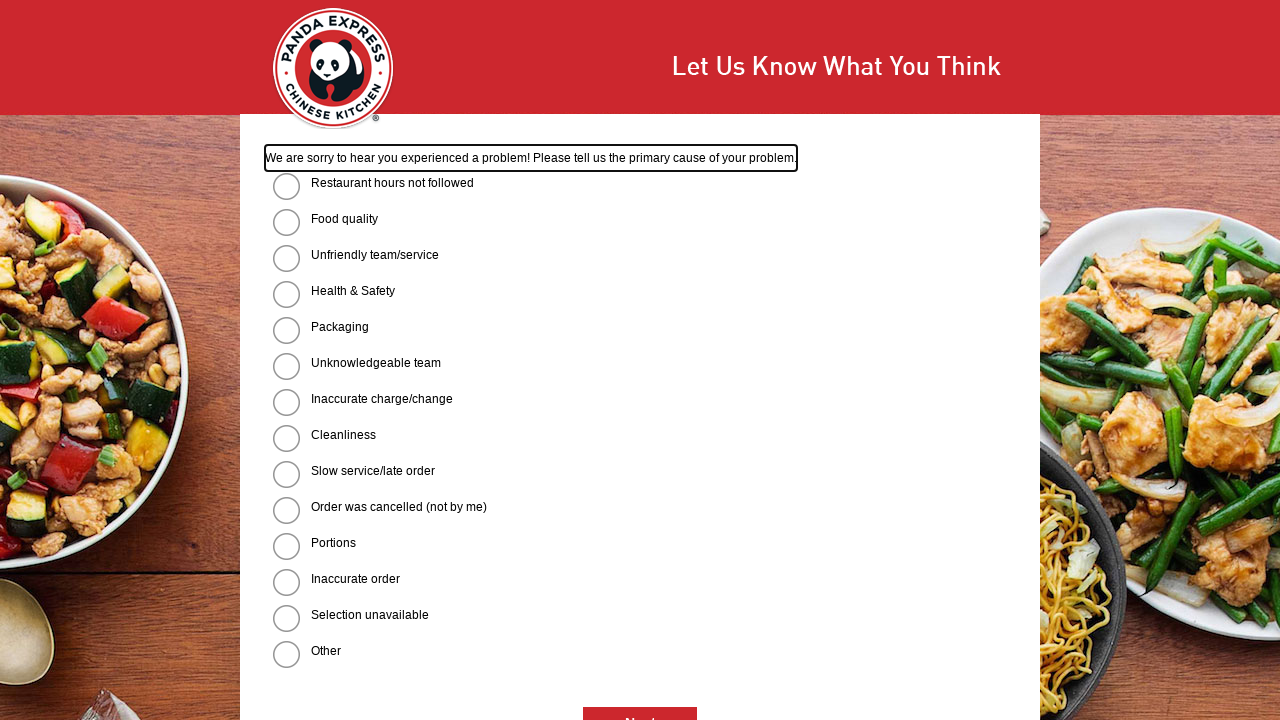

Clicked first option (radio button 0) in question group at (286, 186) on .radioSimpleInput >> nth=0
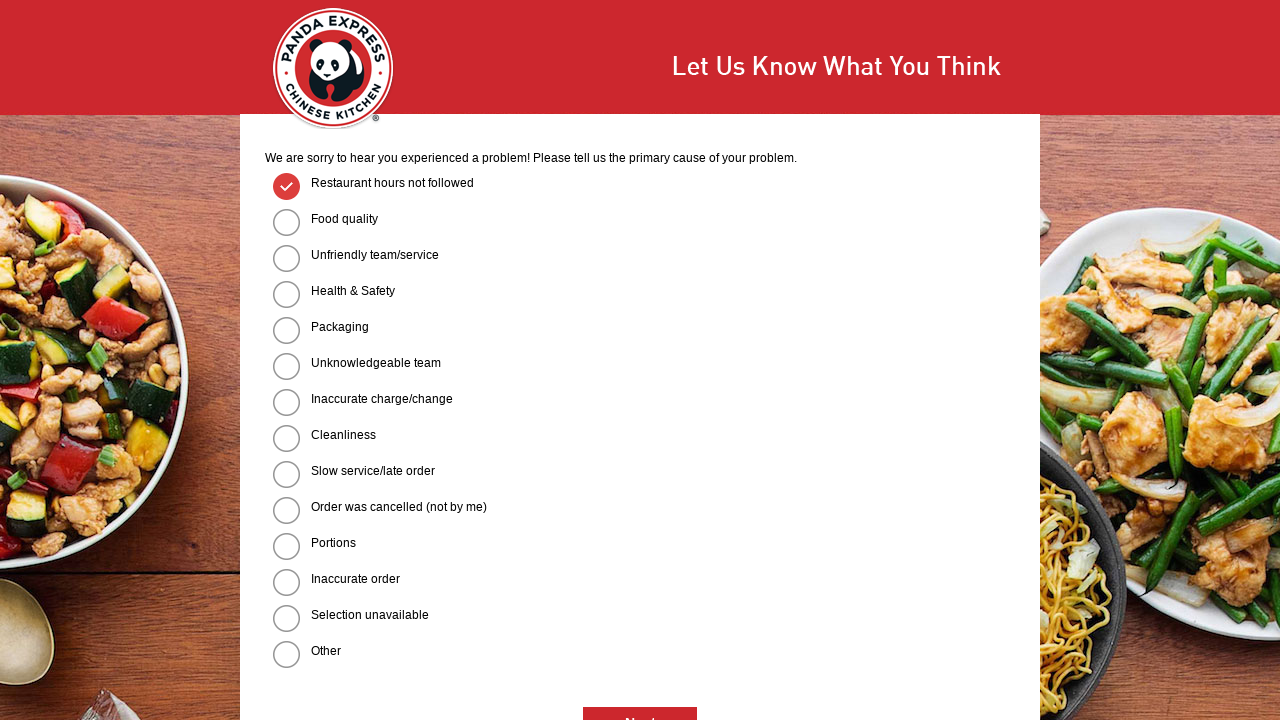

Clicked first option (radio button 5) in question group at (286, 366) on .radioSimpleInput >> nth=5
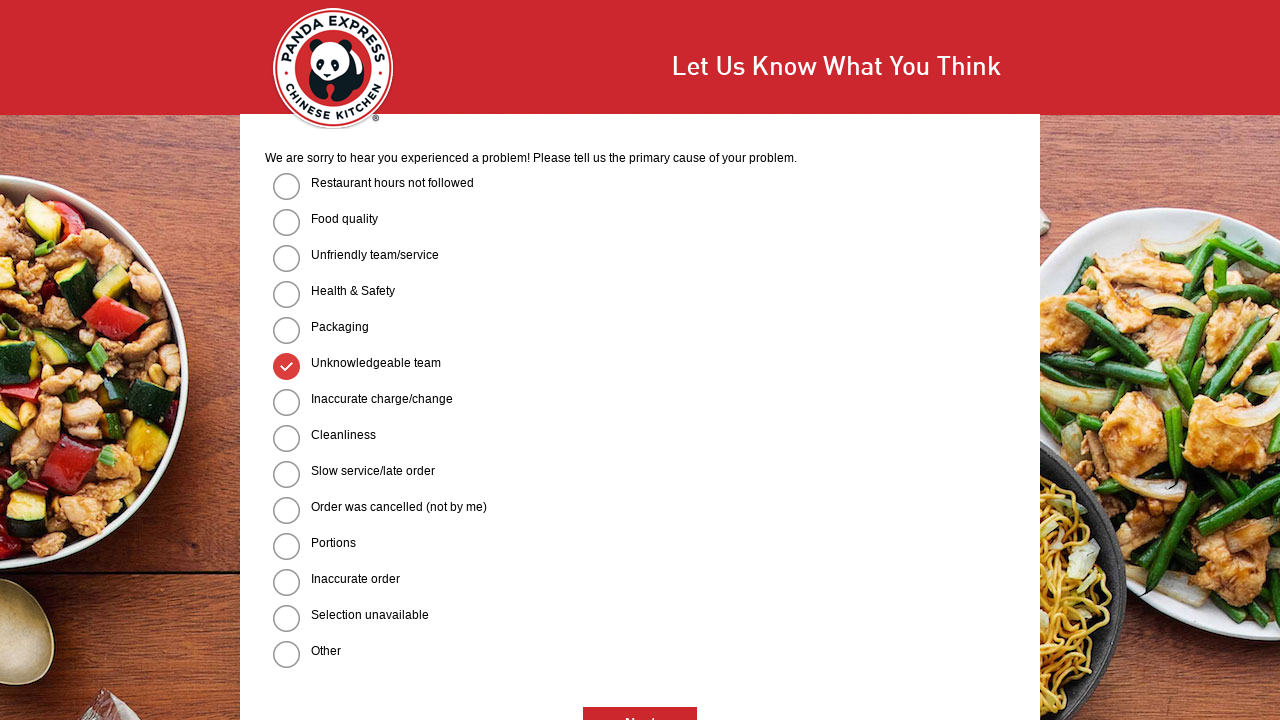

Clicked first option (radio button 10) in question group at (286, 546) on .radioSimpleInput >> nth=10
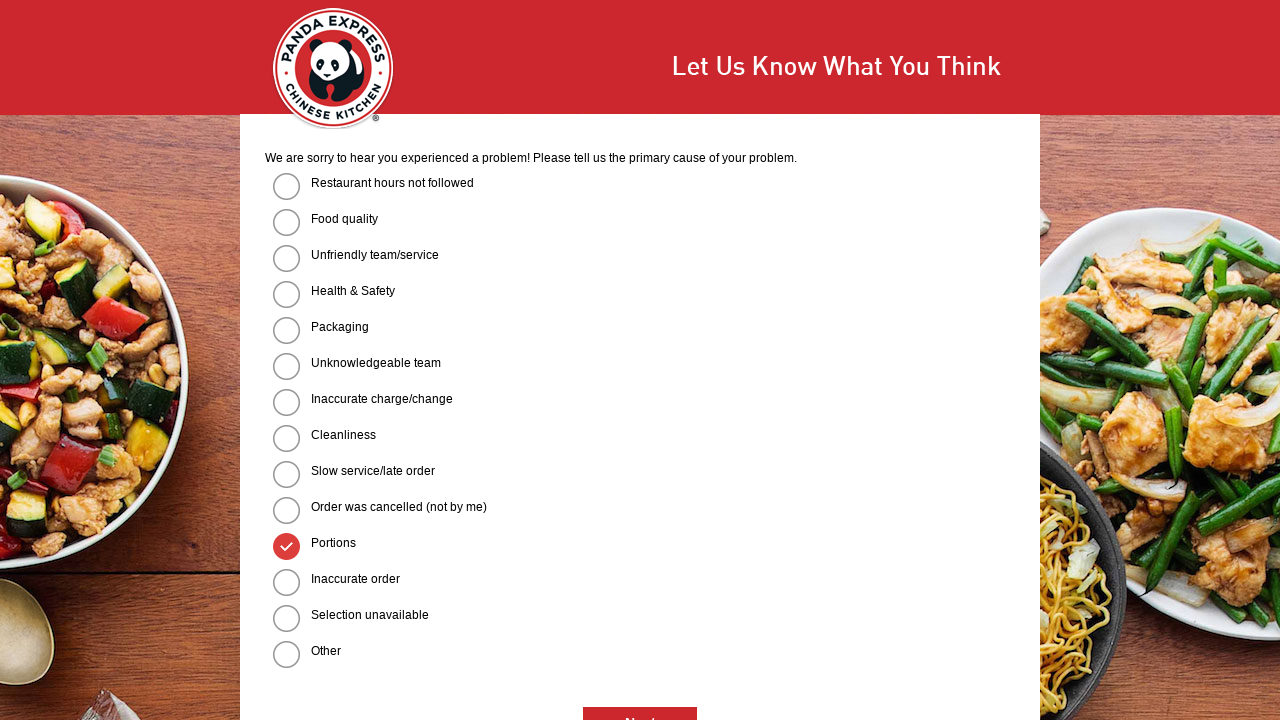

Clicked Next button to proceed to next survey page at (640, 703) on #NextButton >> nth=0
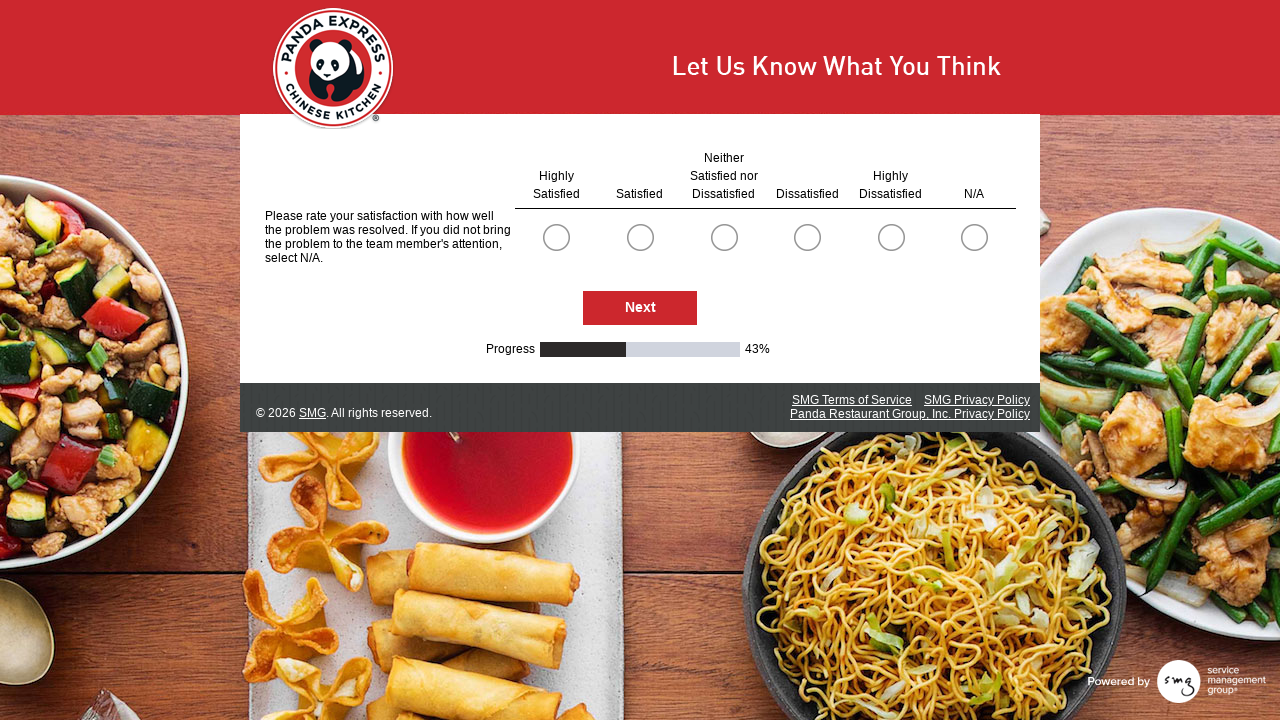

Waited for survey page to load
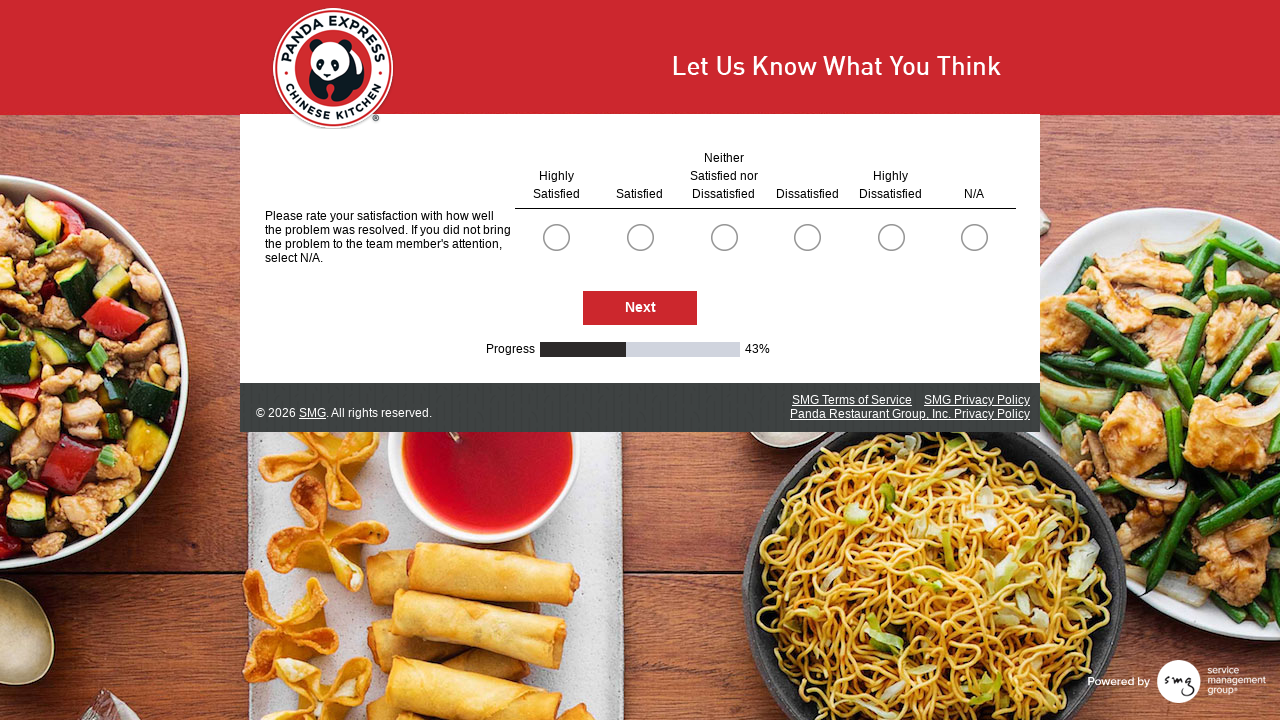

Clicked first option (radio button 0) in question group at (556, 237) on .radioSimpleInput >> nth=0
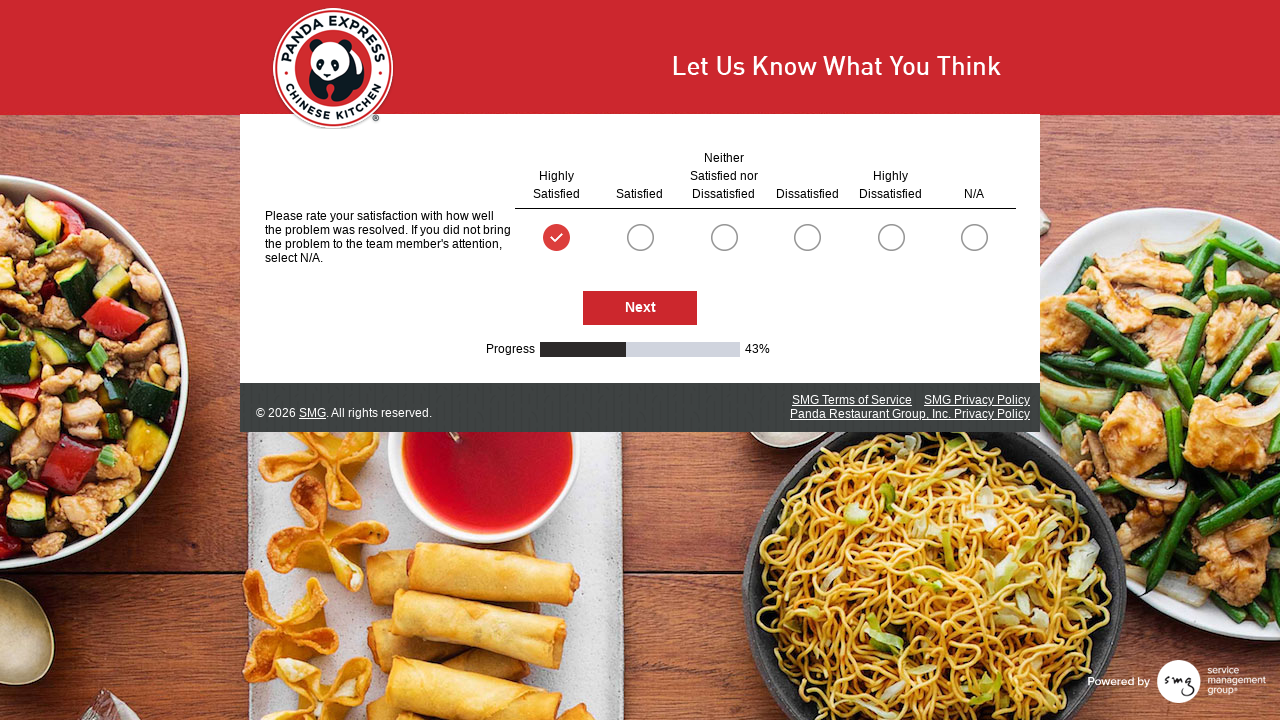

Clicked first option (radio button 5) in question group at (974, 237) on .radioSimpleInput >> nth=5
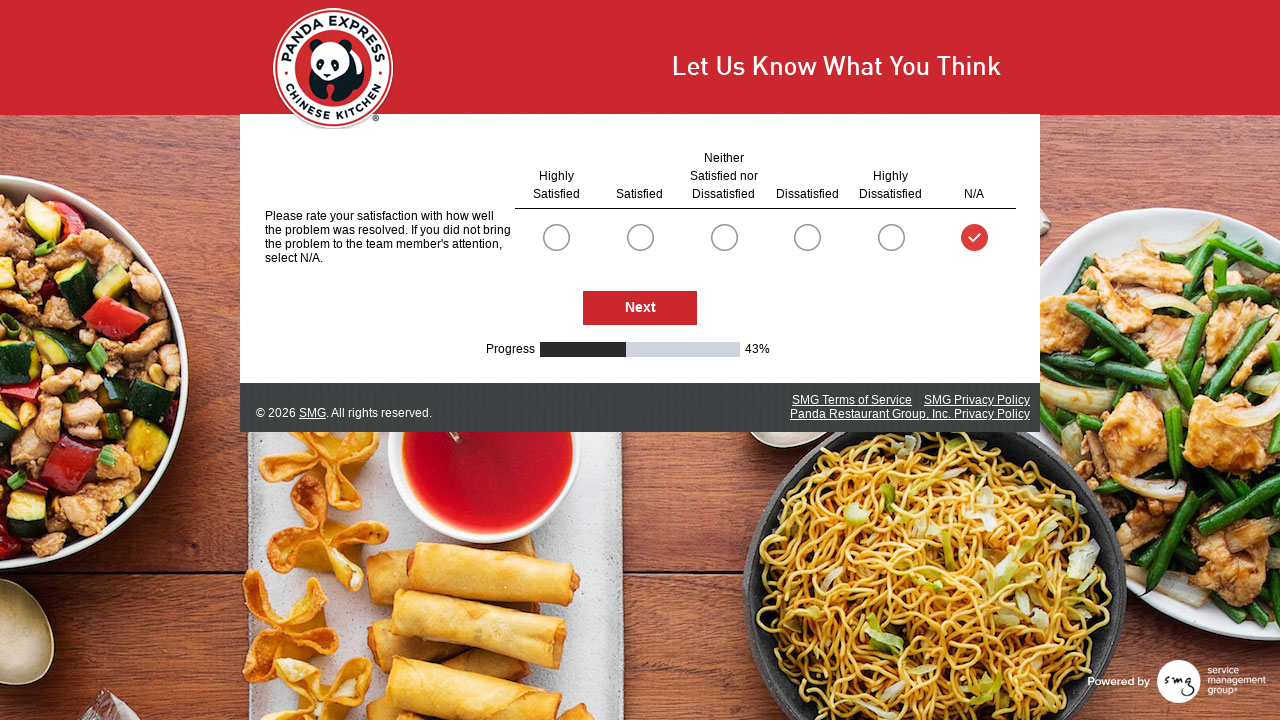

Clicked Next button to proceed to next survey page at (640, 309) on #NextButton >> nth=0
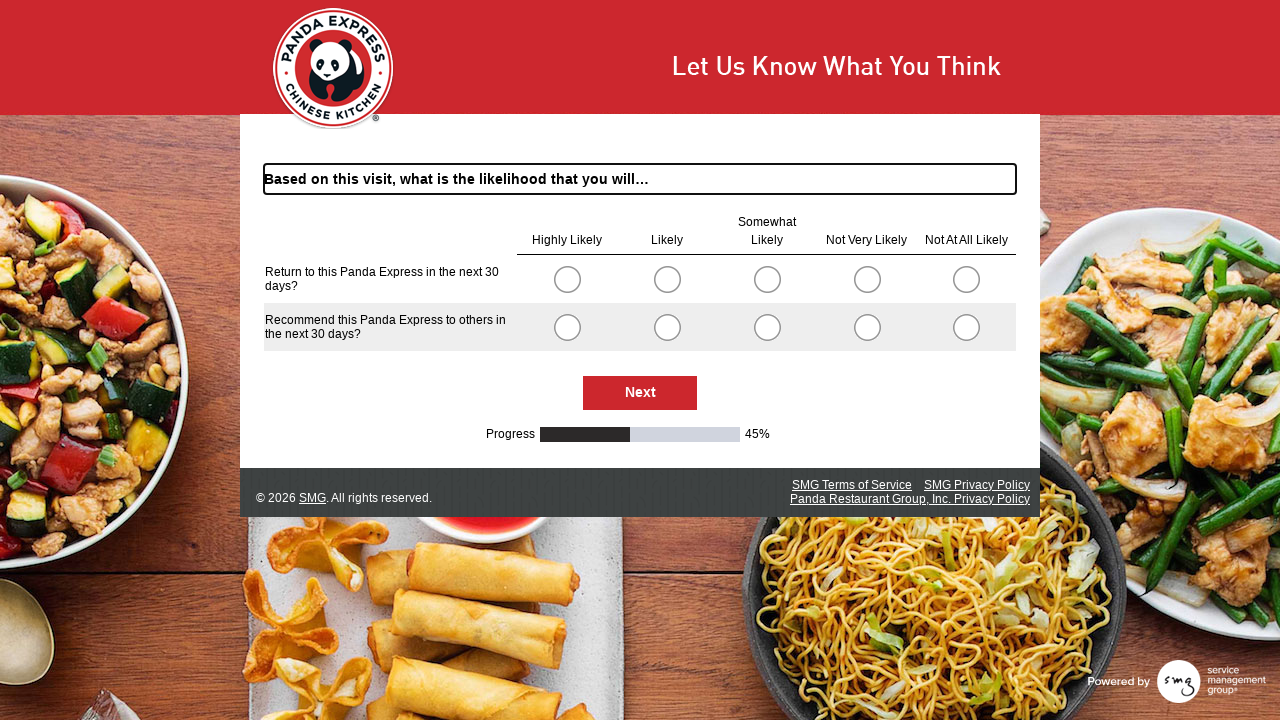

Waited for survey page to load
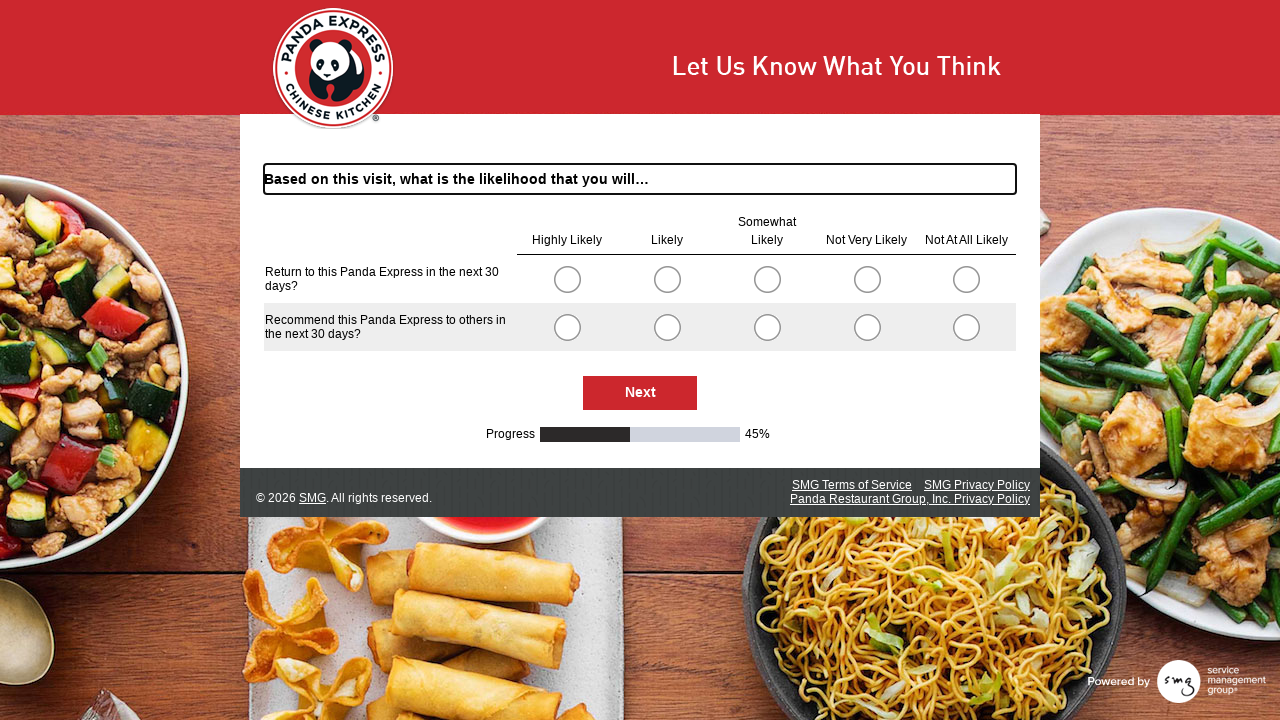

Clicked first option (radio button 0) in question group at (567, 279) on .radioSimpleInput >> nth=0
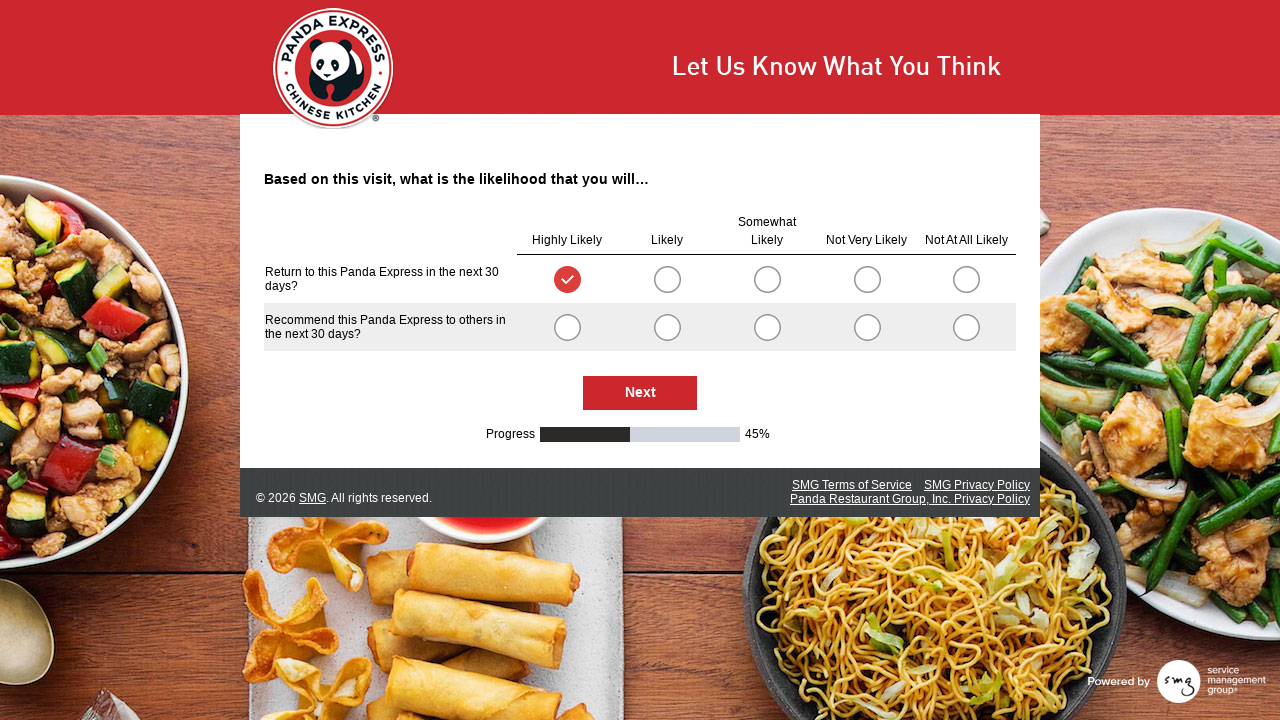

Clicked first option (radio button 5) in question group at (567, 327) on .radioSimpleInput >> nth=5
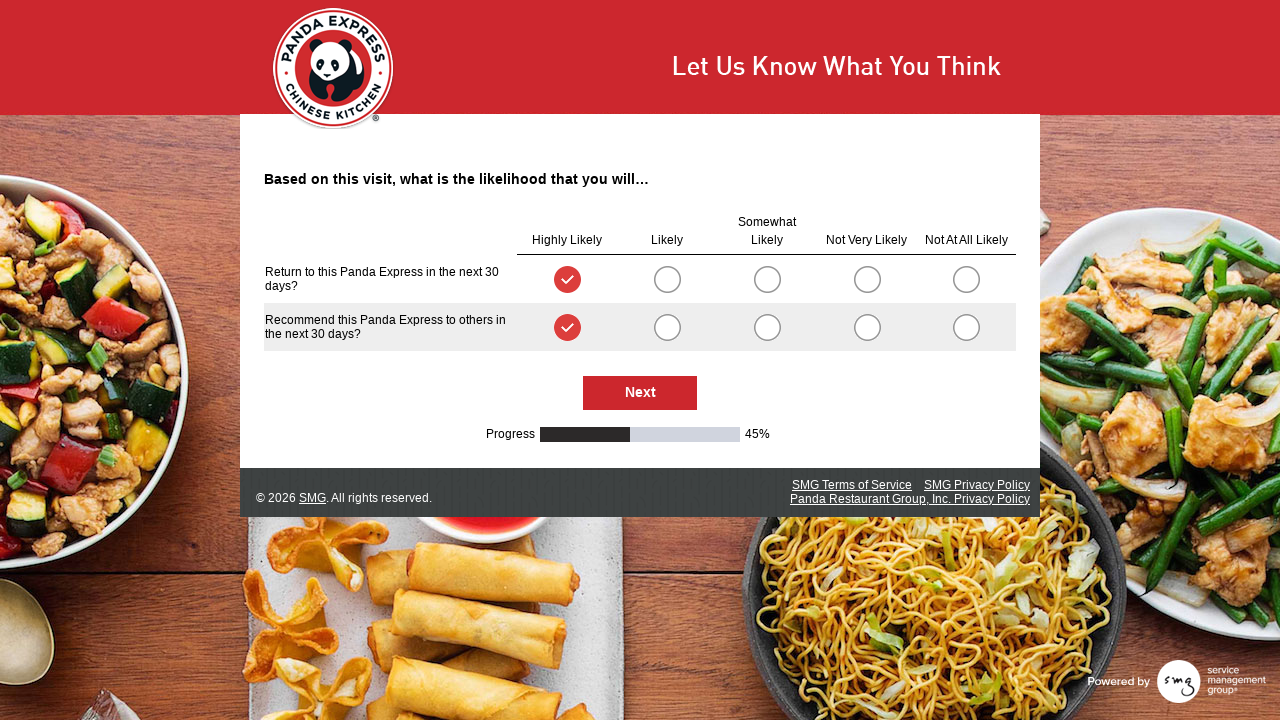

Clicked Next button to proceed to next survey page at (640, 393) on #NextButton >> nth=0
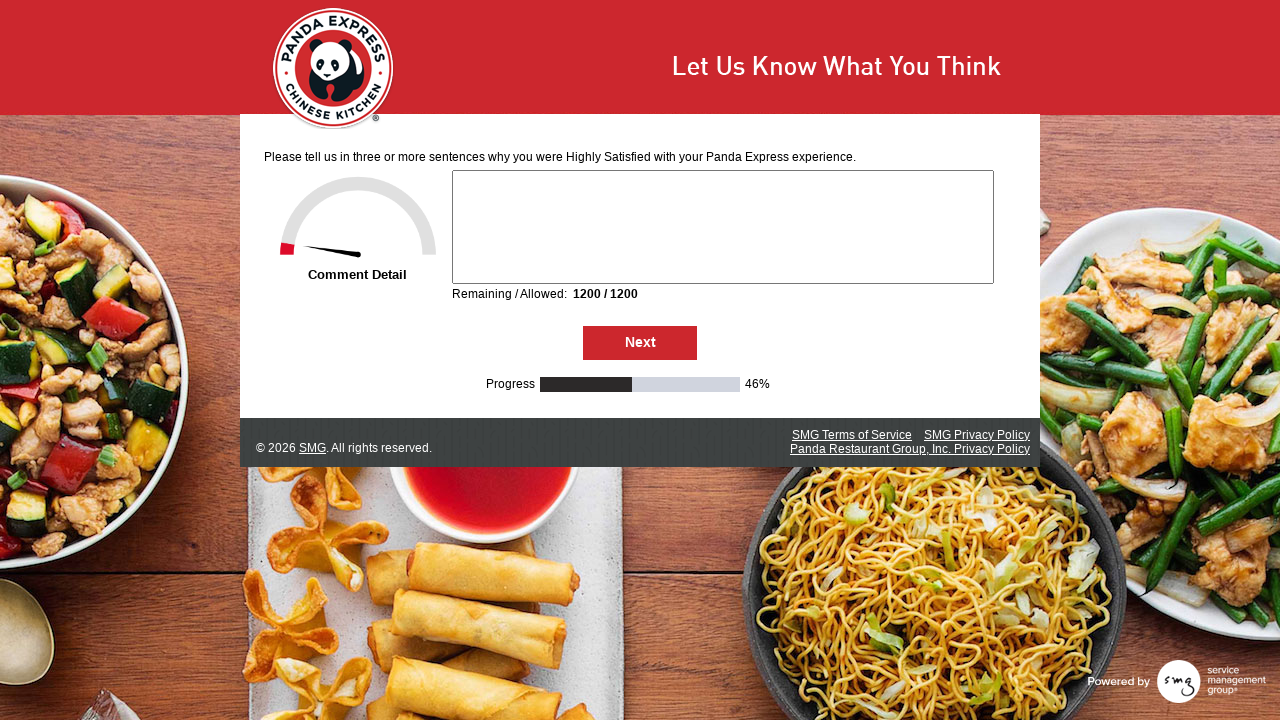

Waited for survey page to load
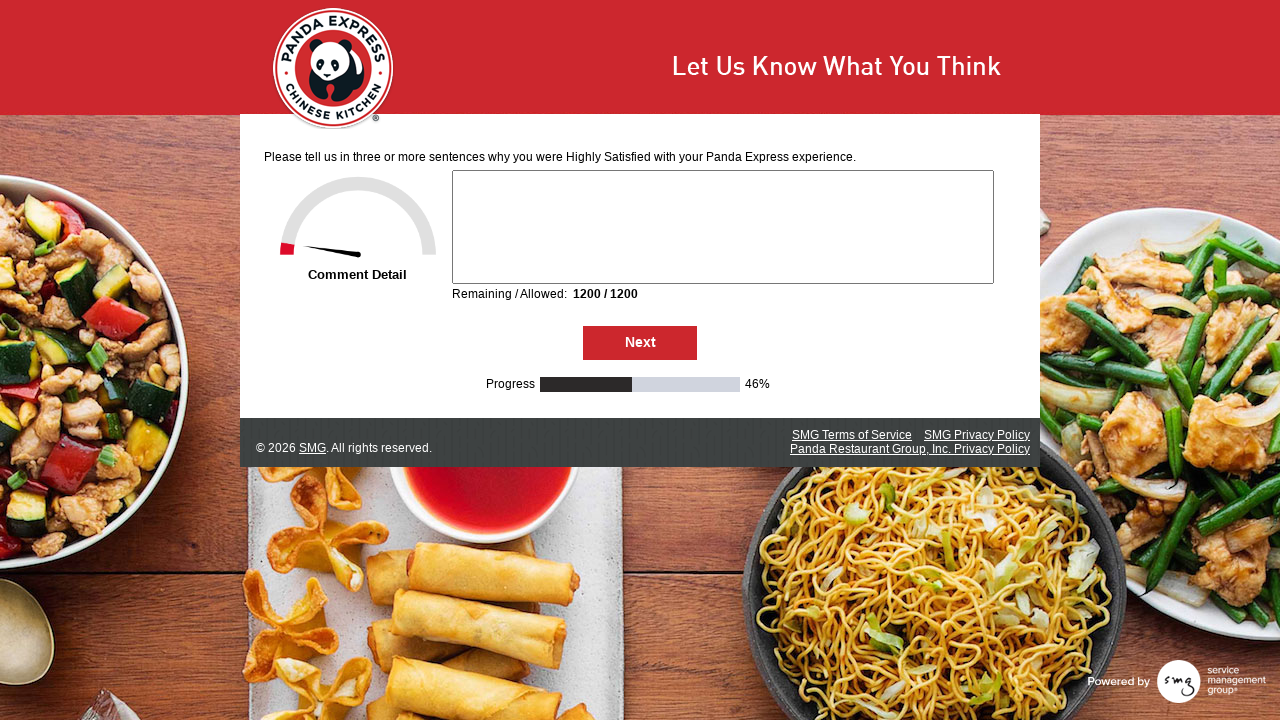

Clicked Next button to proceed to next survey page at (640, 343) on #NextButton >> nth=0
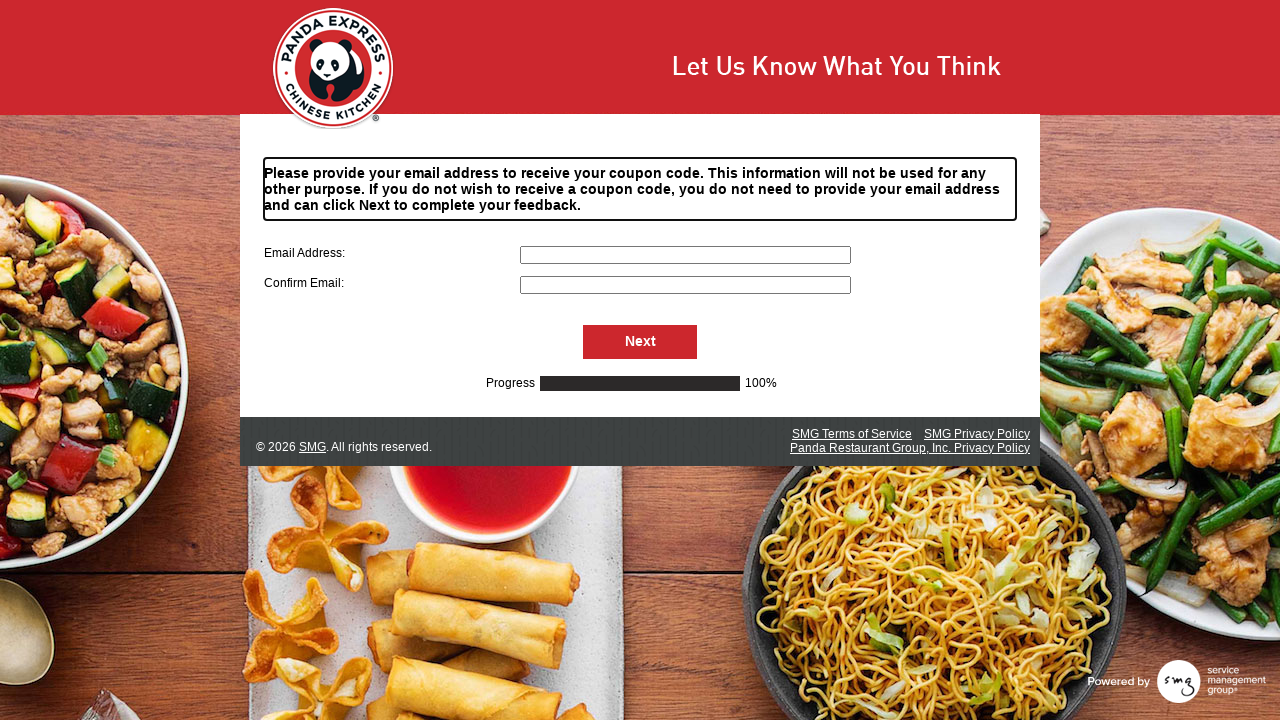

Waited for survey page to load
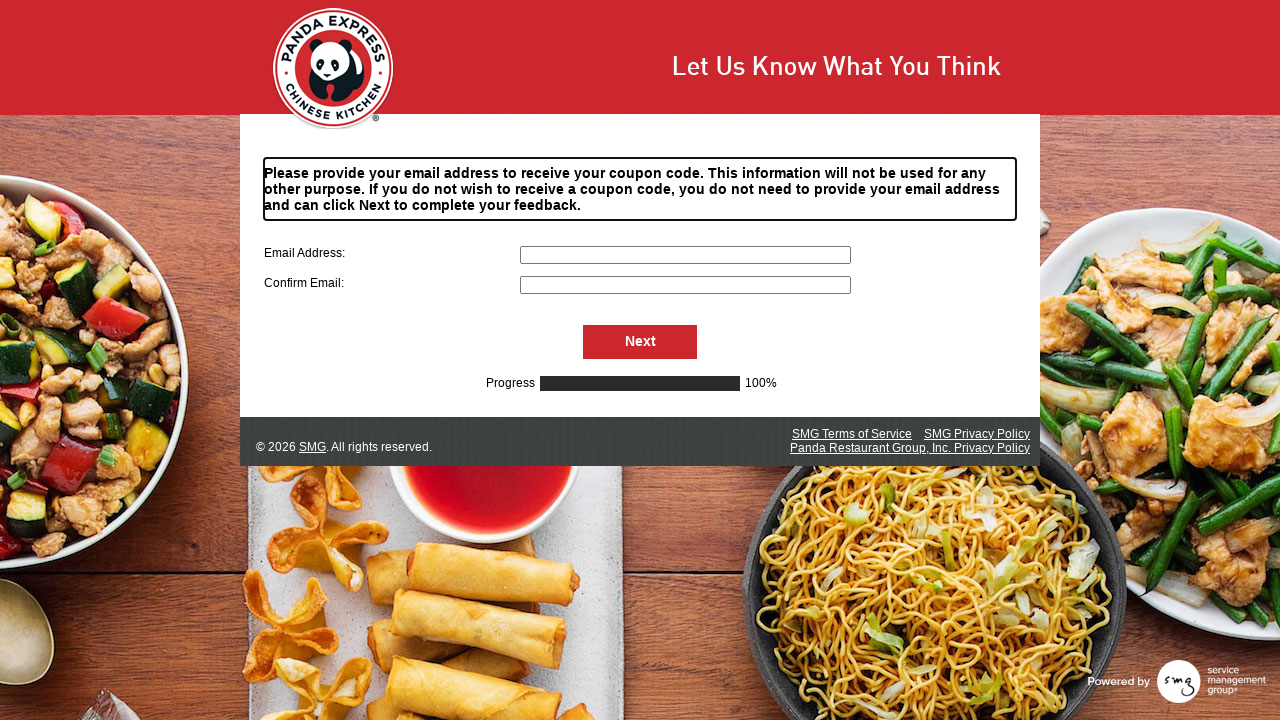

Clicked Next button to proceed to next survey page at (640, 342) on #NextButton >> nth=0
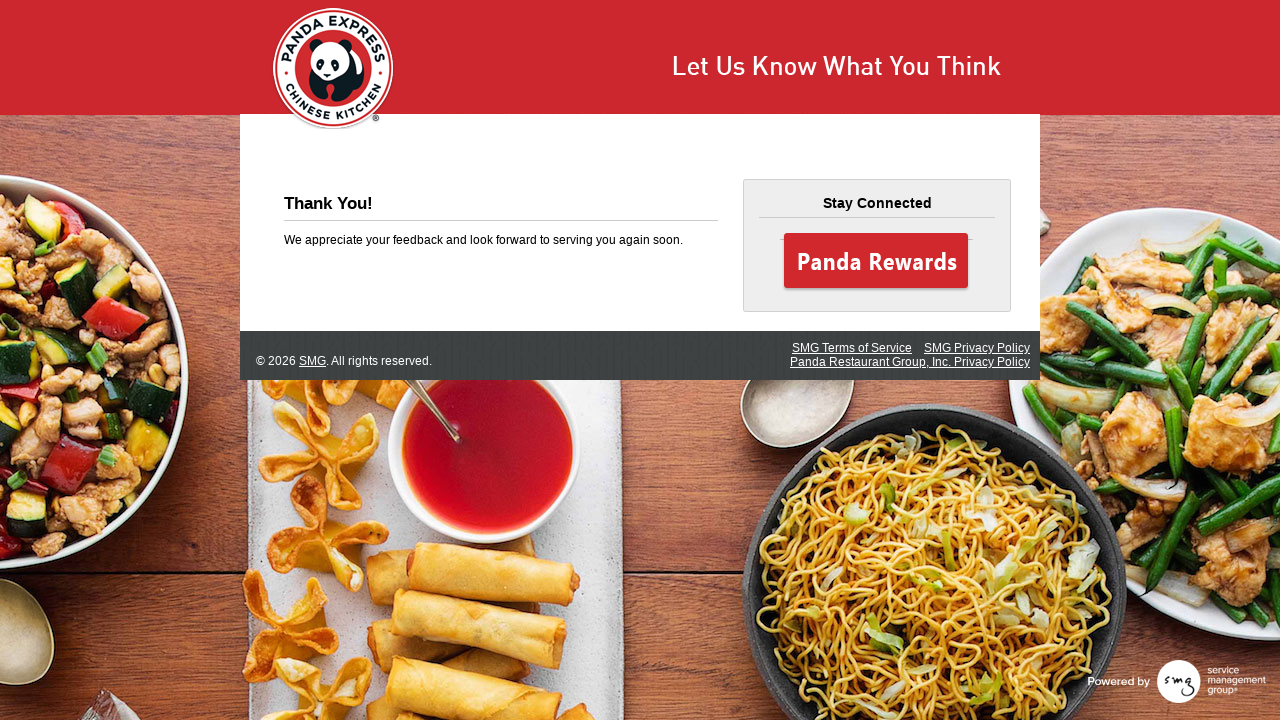

Waited for survey page to load
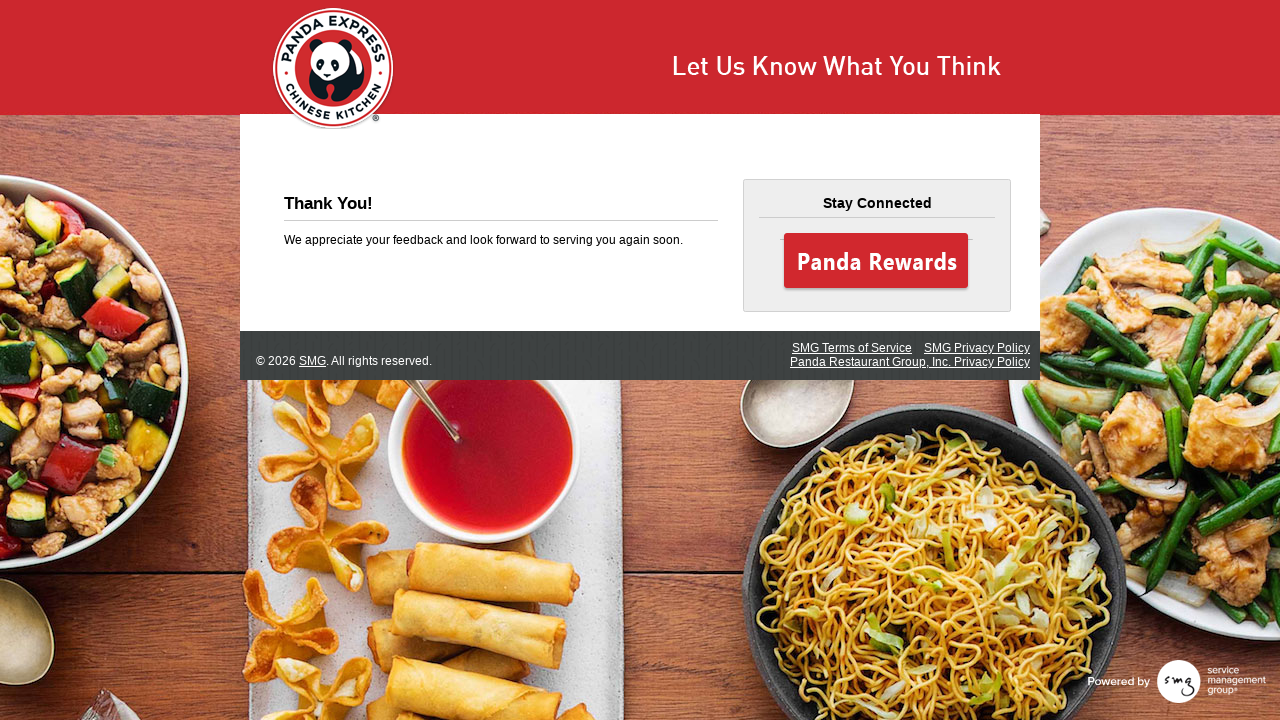

No Next button found - survey completed
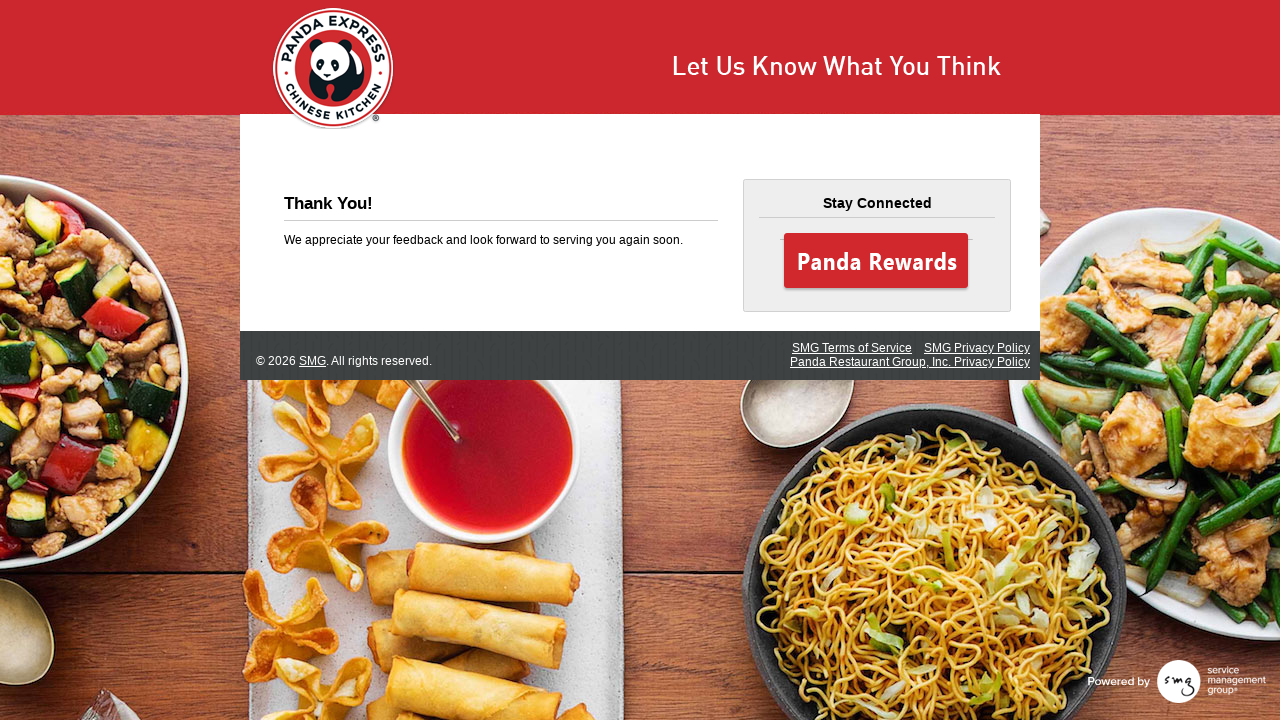

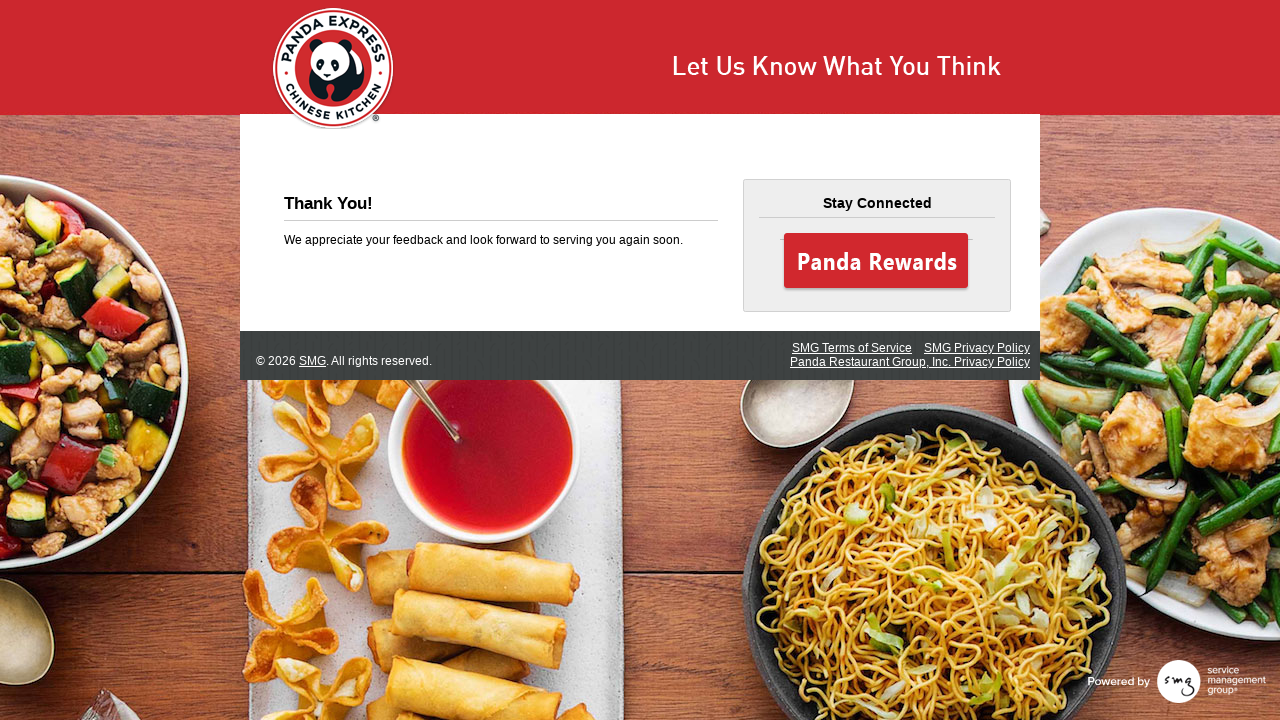